Tests infinite scroll functionality by scrolling down the page 250 pixels at a time, repeating 10 times to trigger dynamic content loading.

Starting URL: http://practice.cybertekschool.com/infinite_scroll

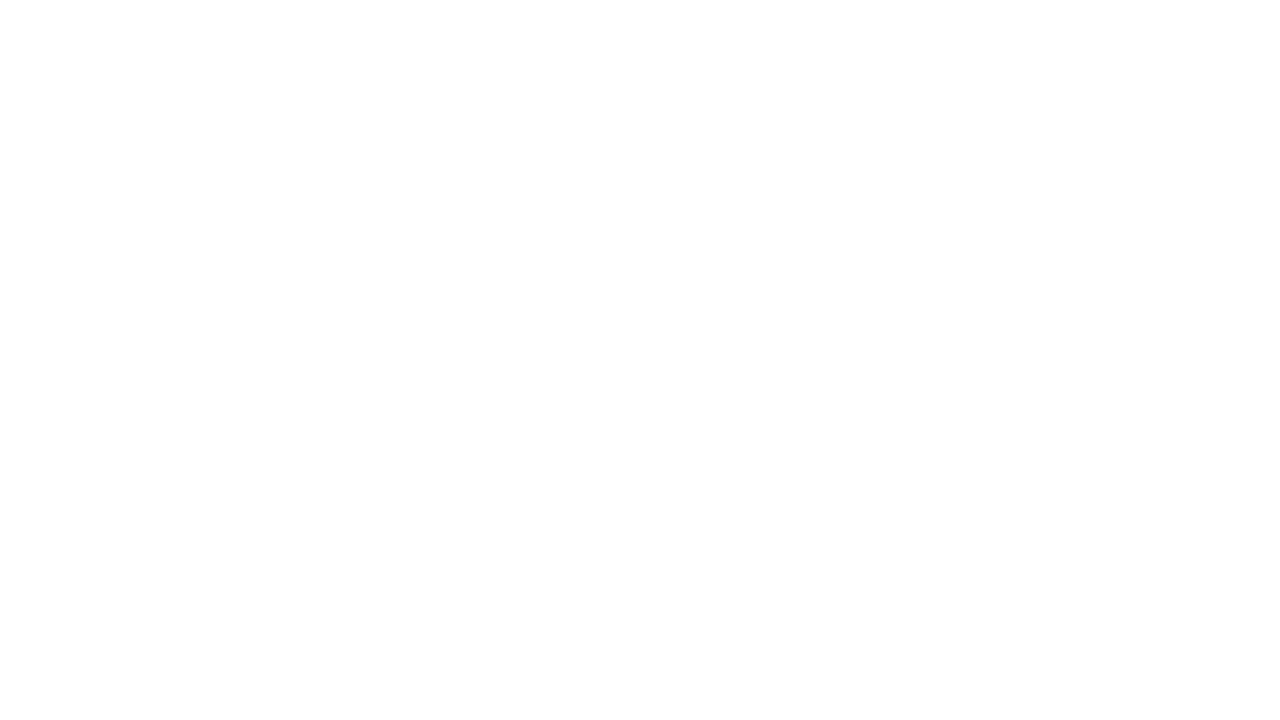

Set viewport size to 1920x1080 for full page view
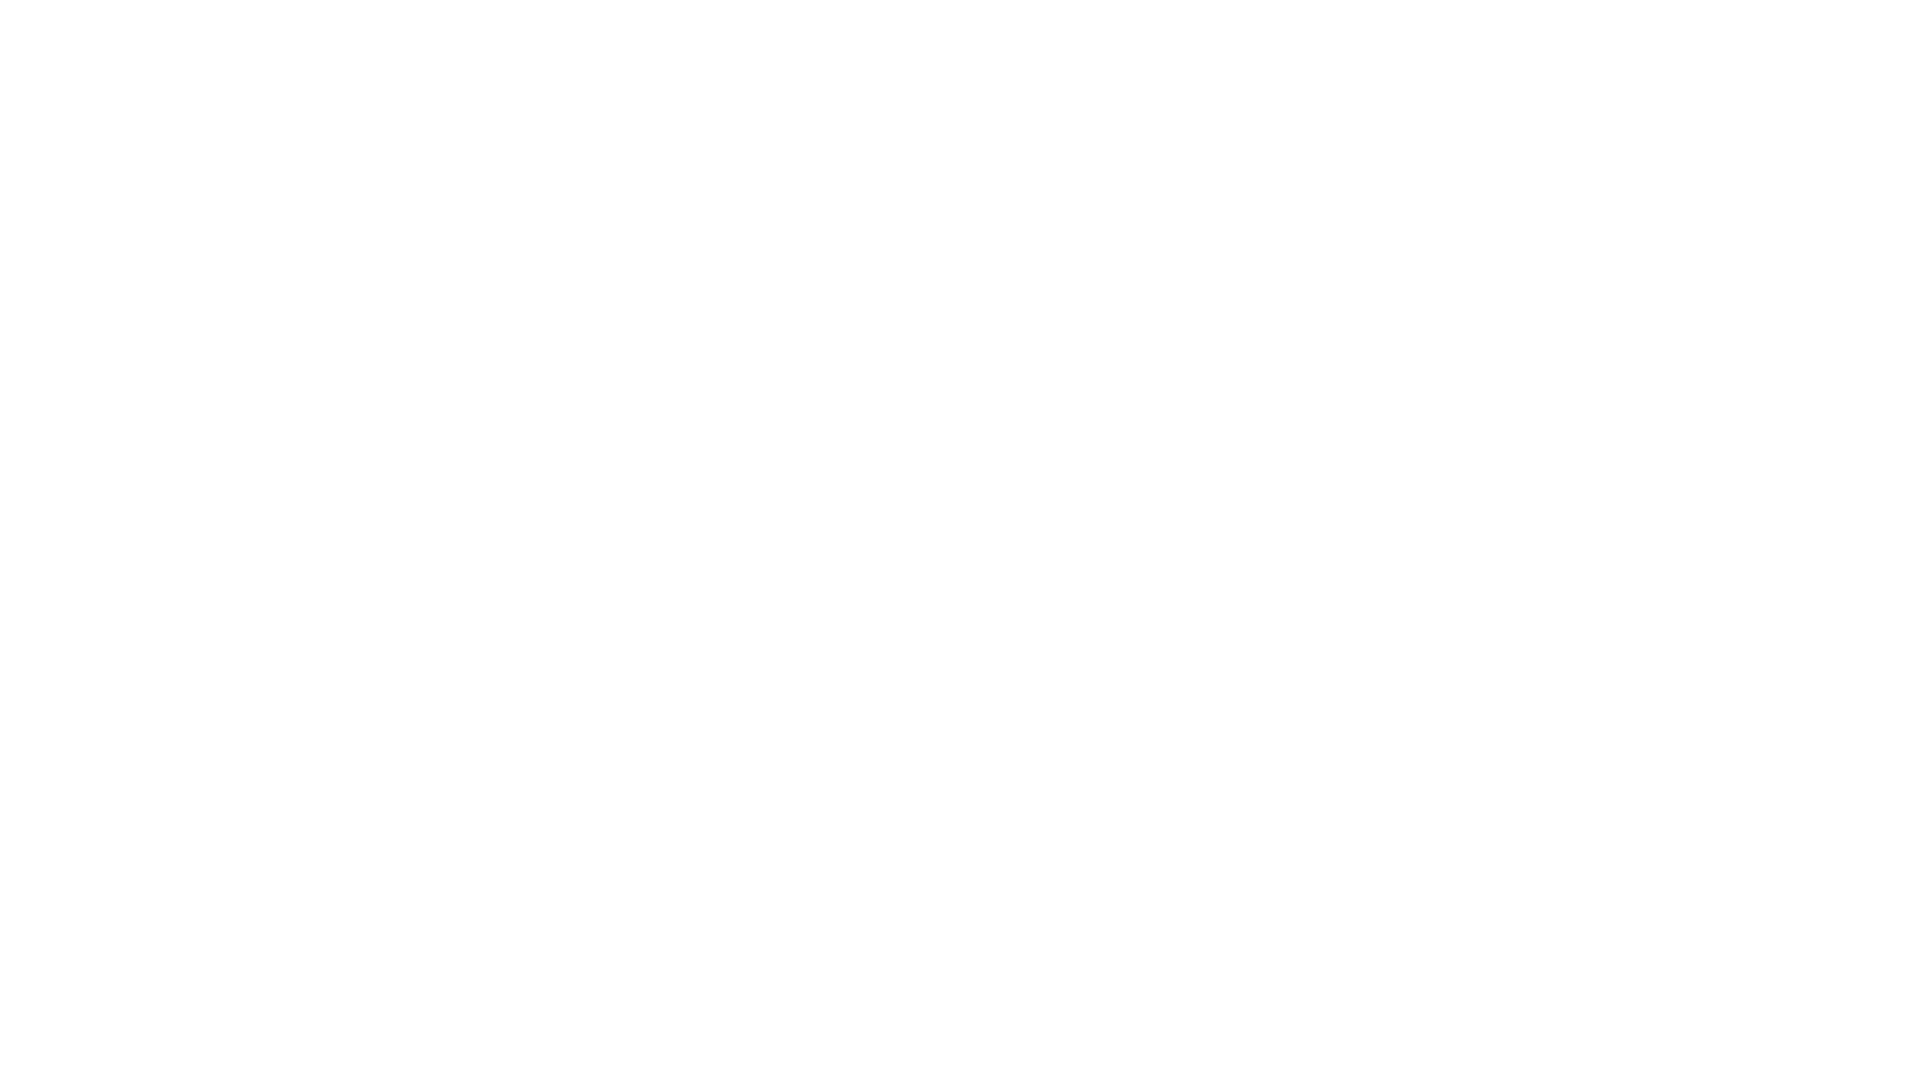

Scrolled down 250 pixels (iteration 1/10)
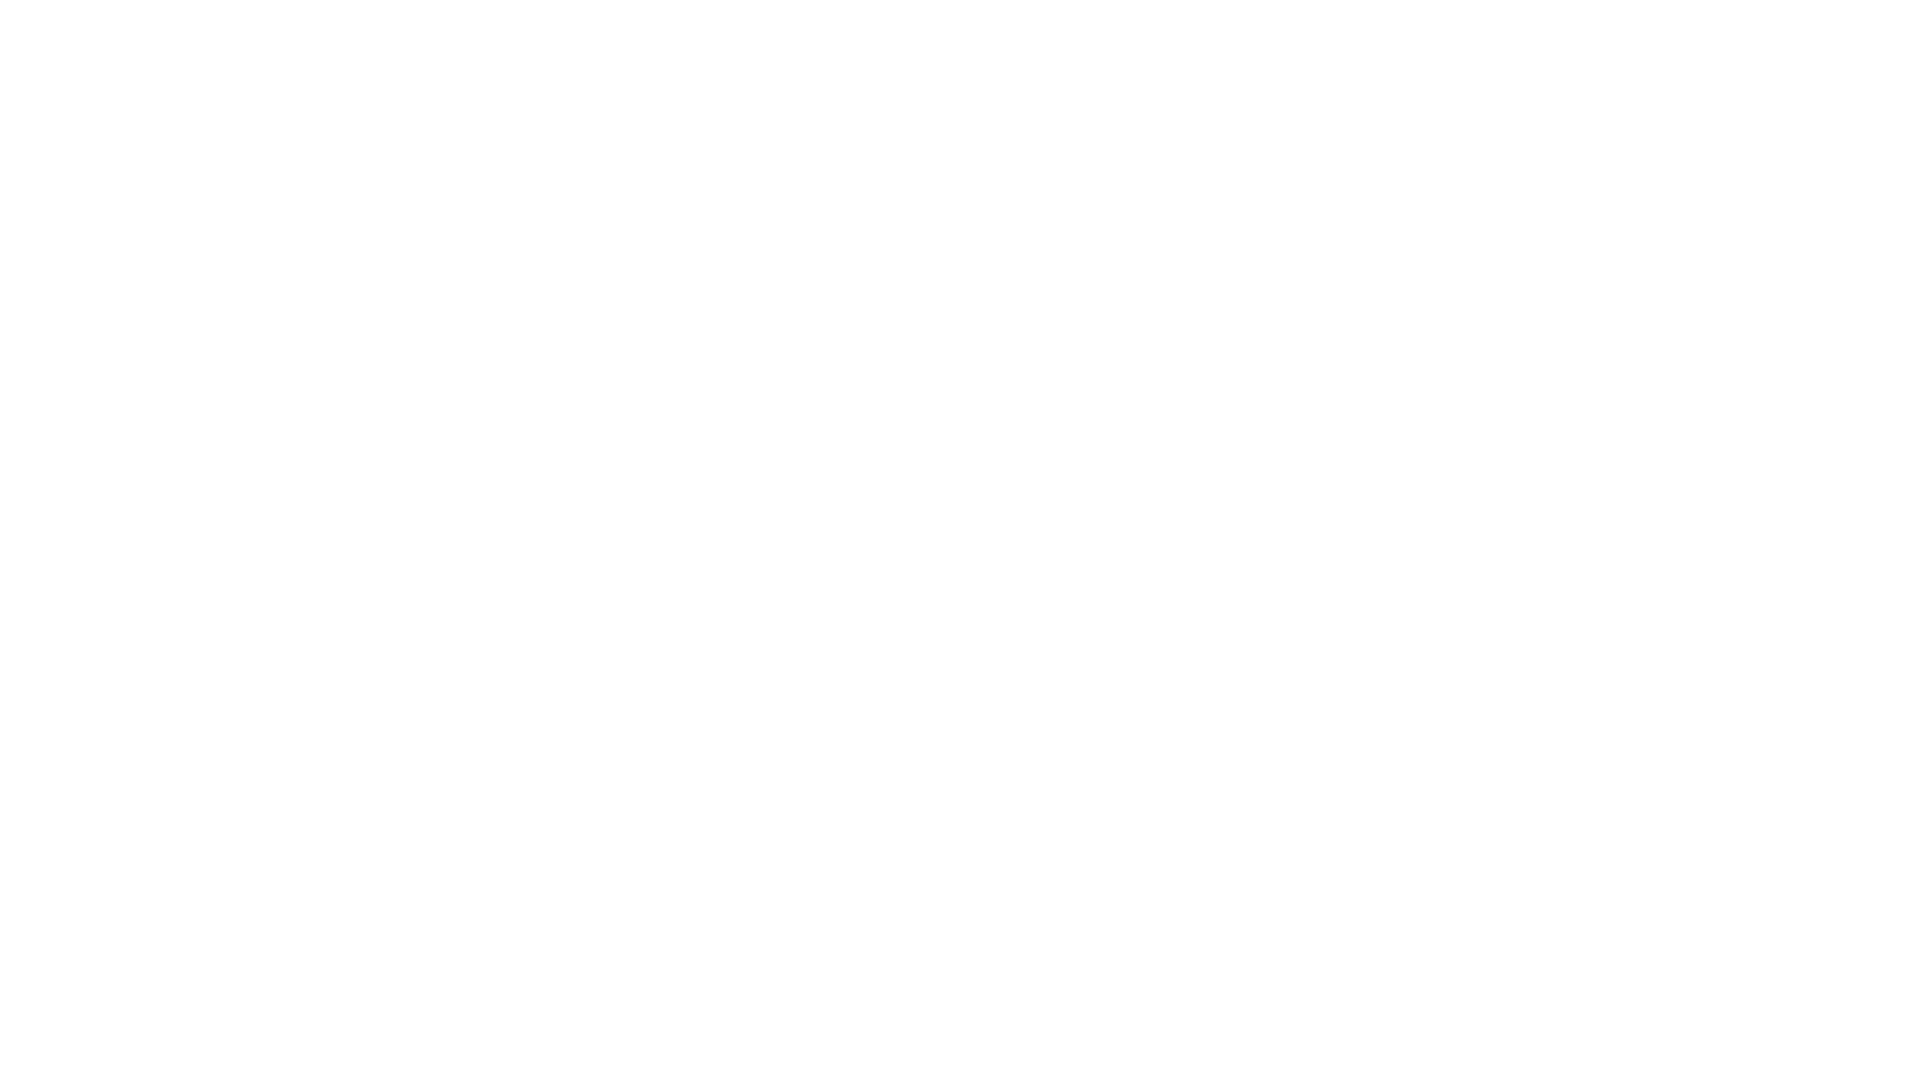

Waited 1 second for dynamic content to load (iteration 1/10)
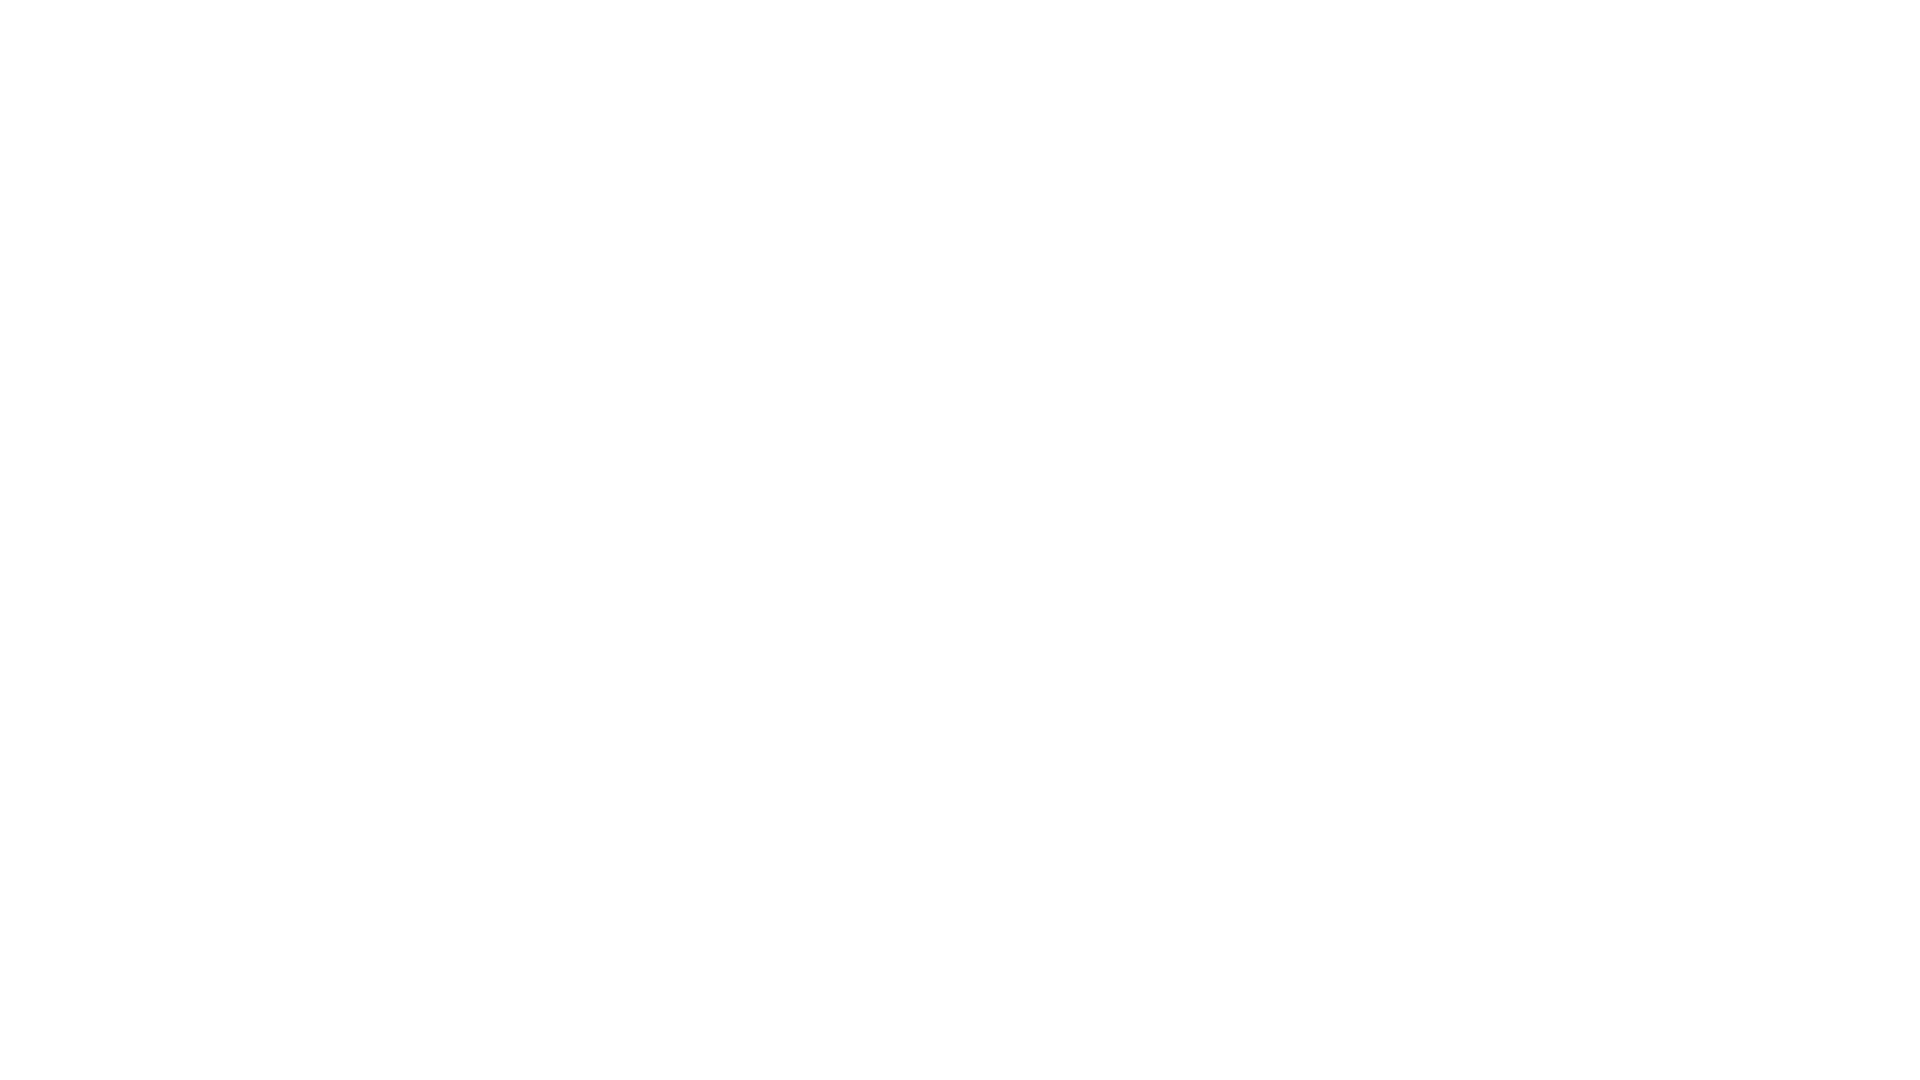

Scrolled down 250 pixels (iteration 2/10)
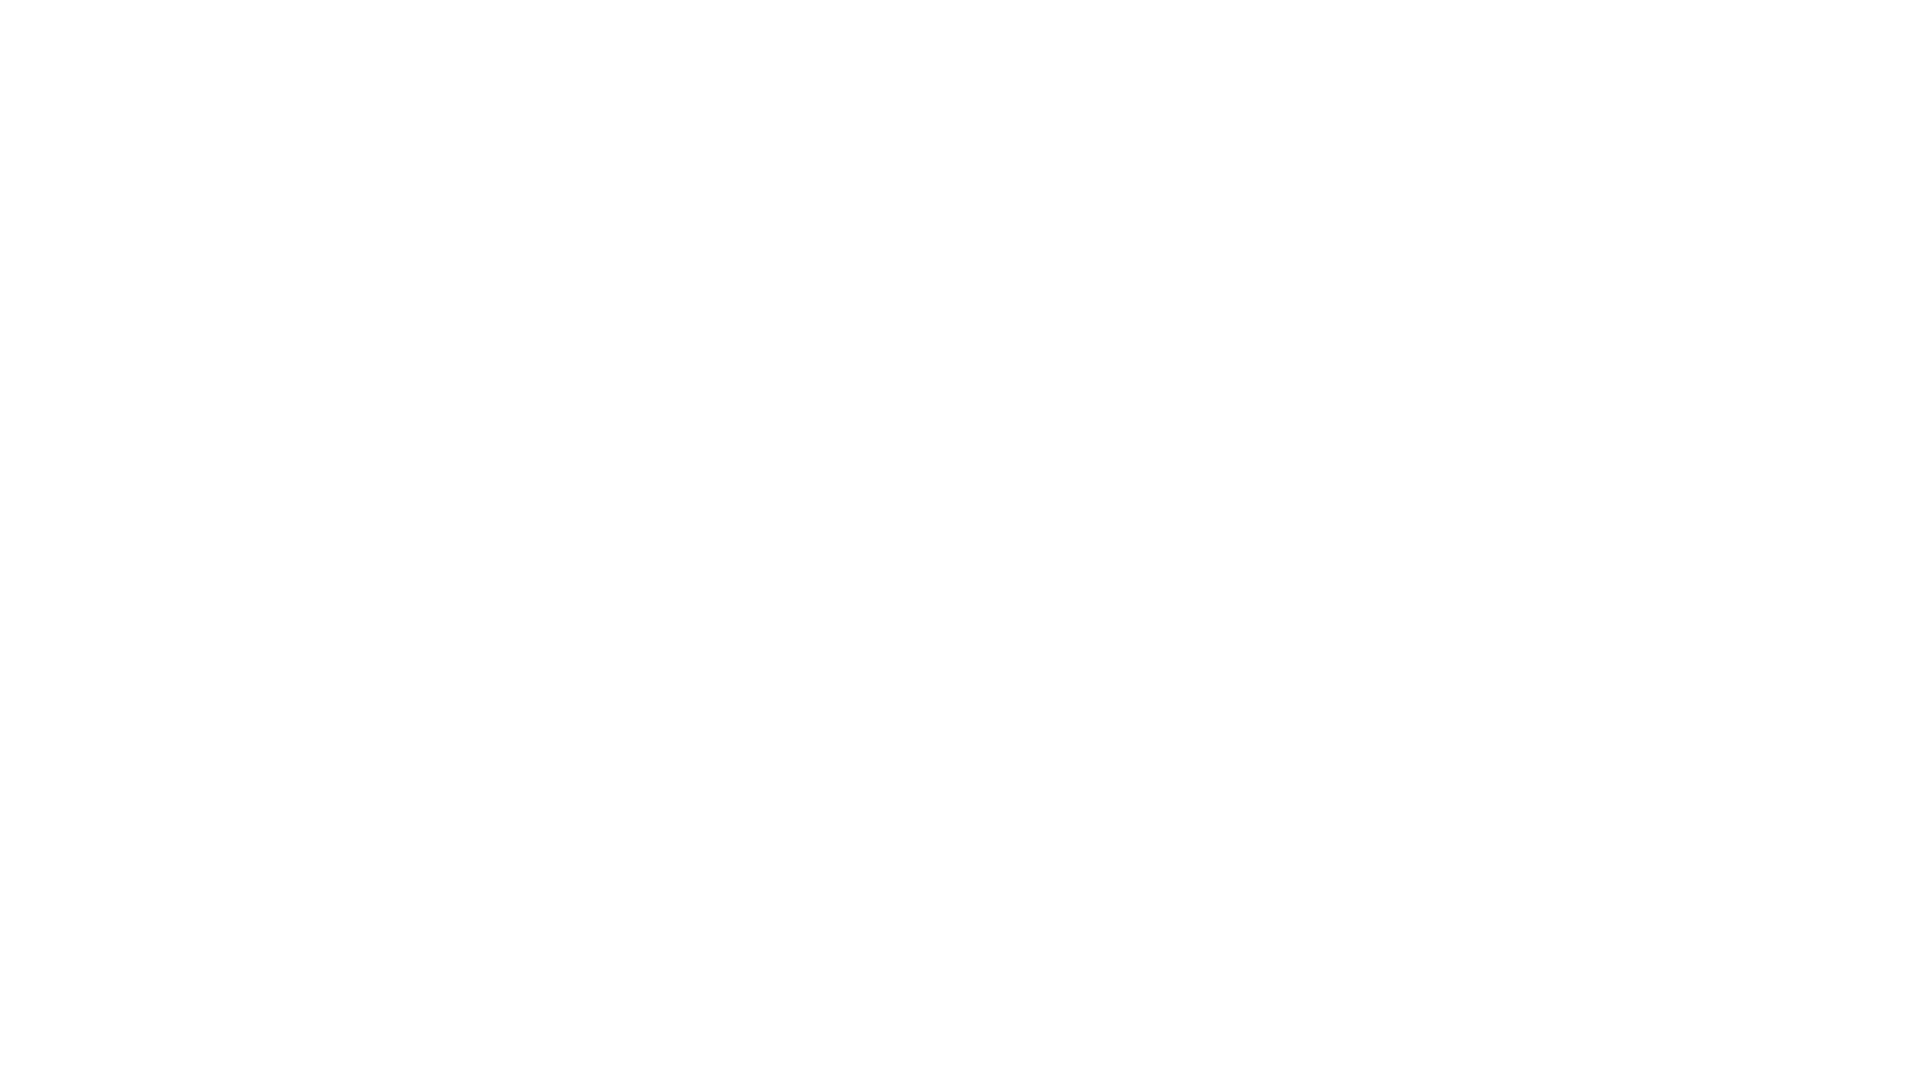

Waited 1 second for dynamic content to load (iteration 2/10)
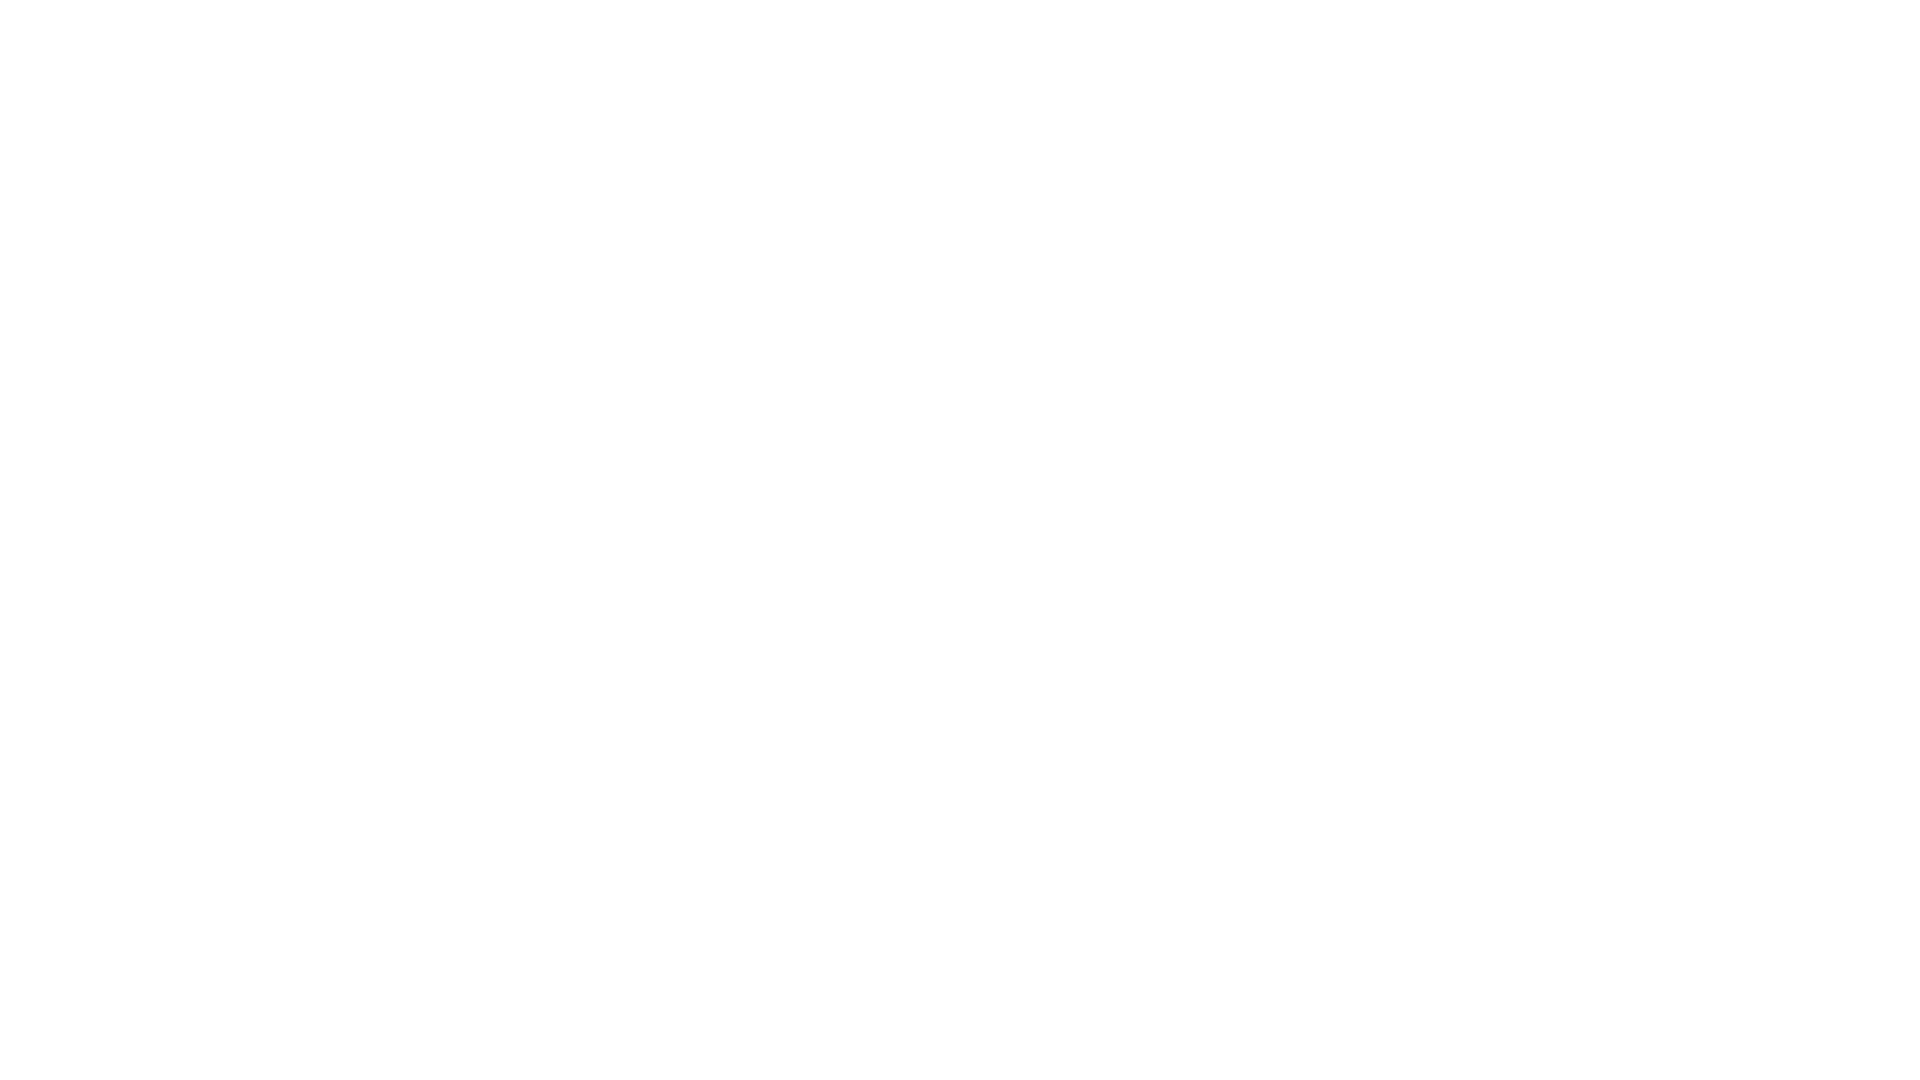

Scrolled down 250 pixels (iteration 3/10)
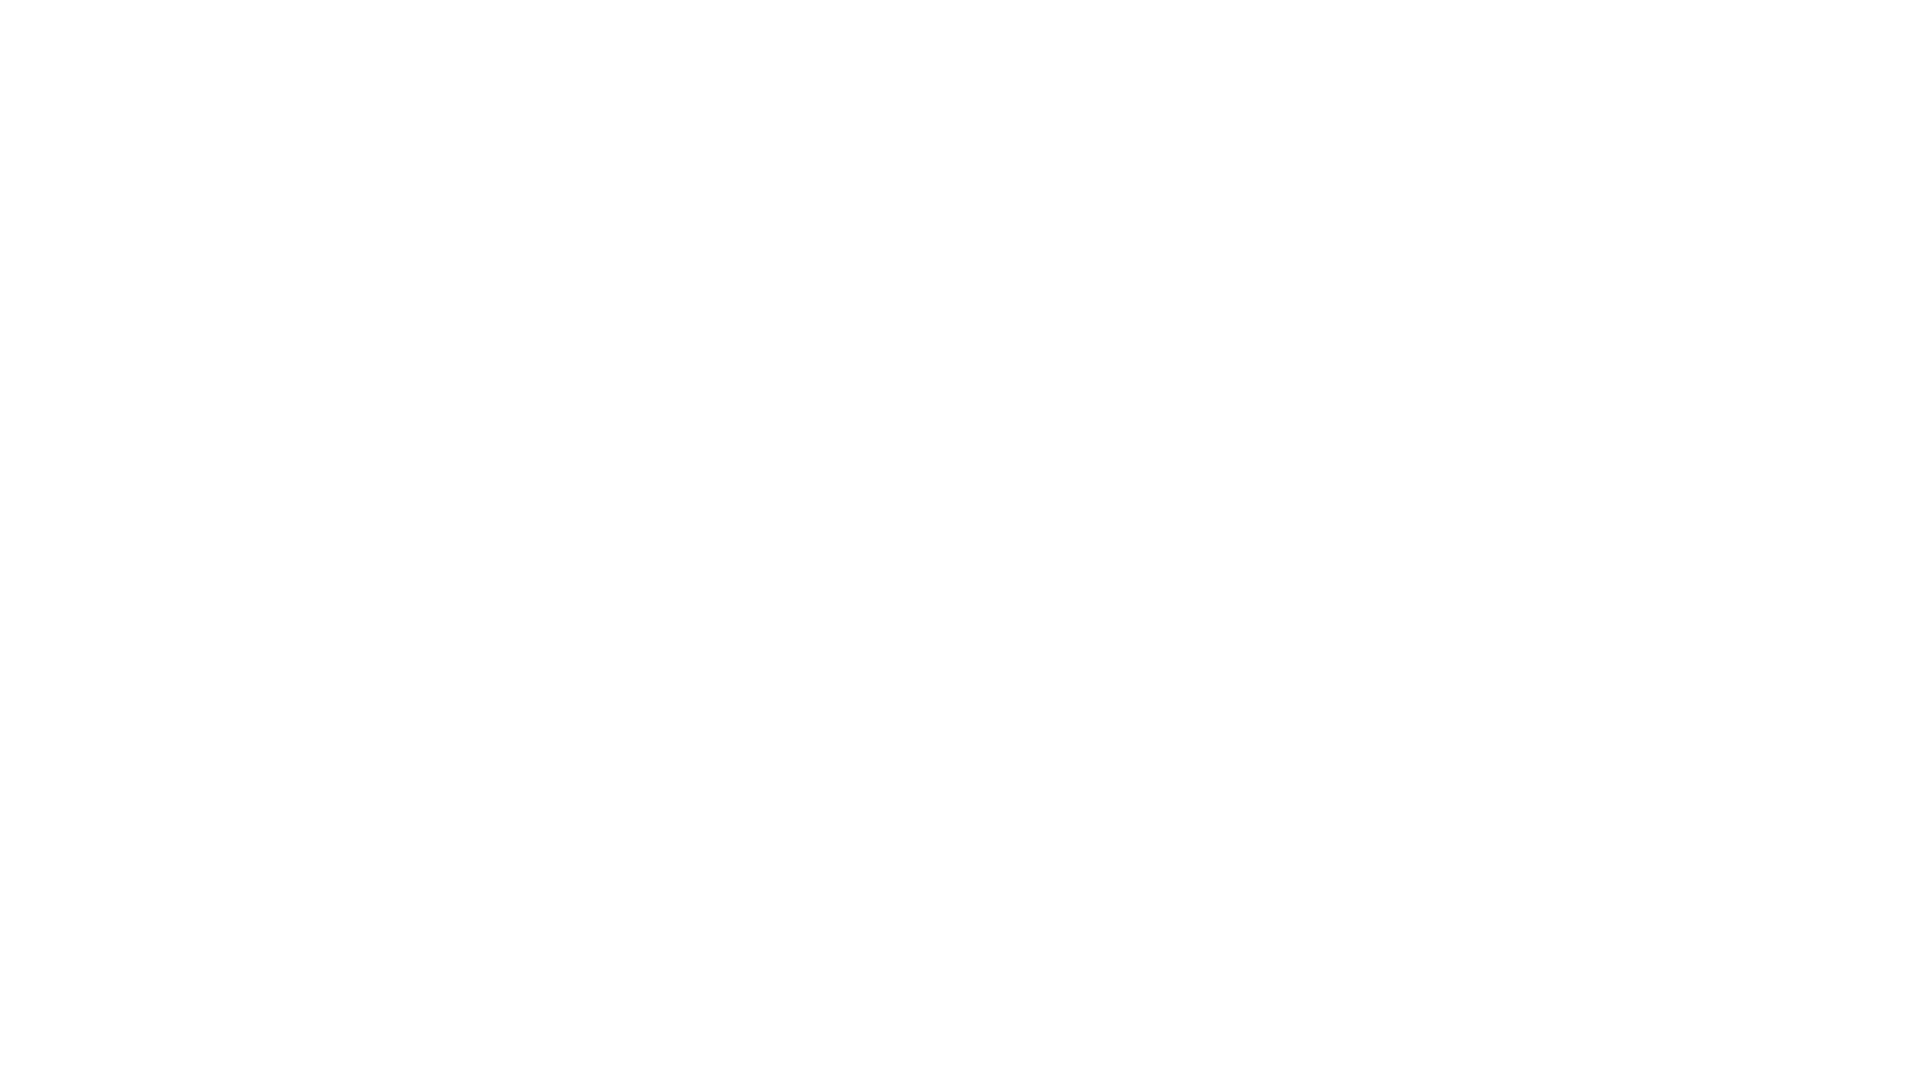

Waited 1 second for dynamic content to load (iteration 3/10)
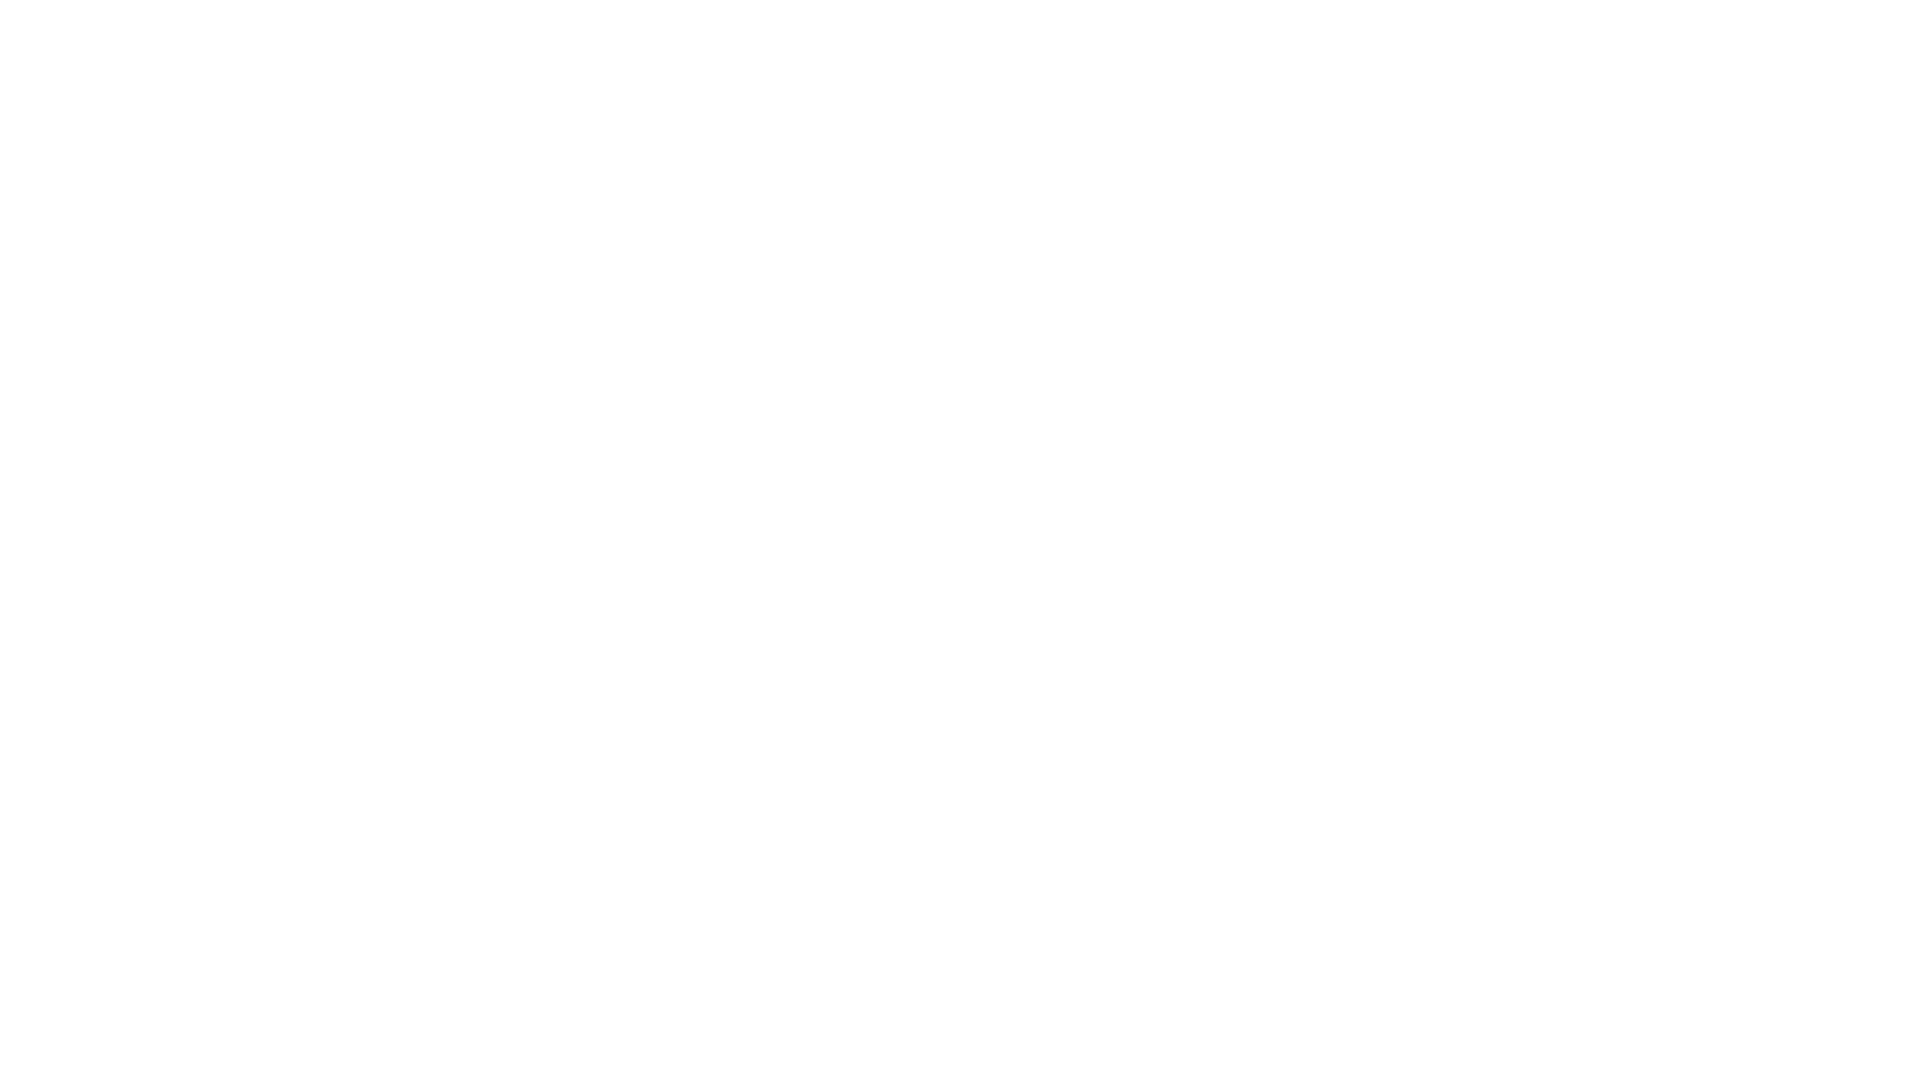

Scrolled down 250 pixels (iteration 4/10)
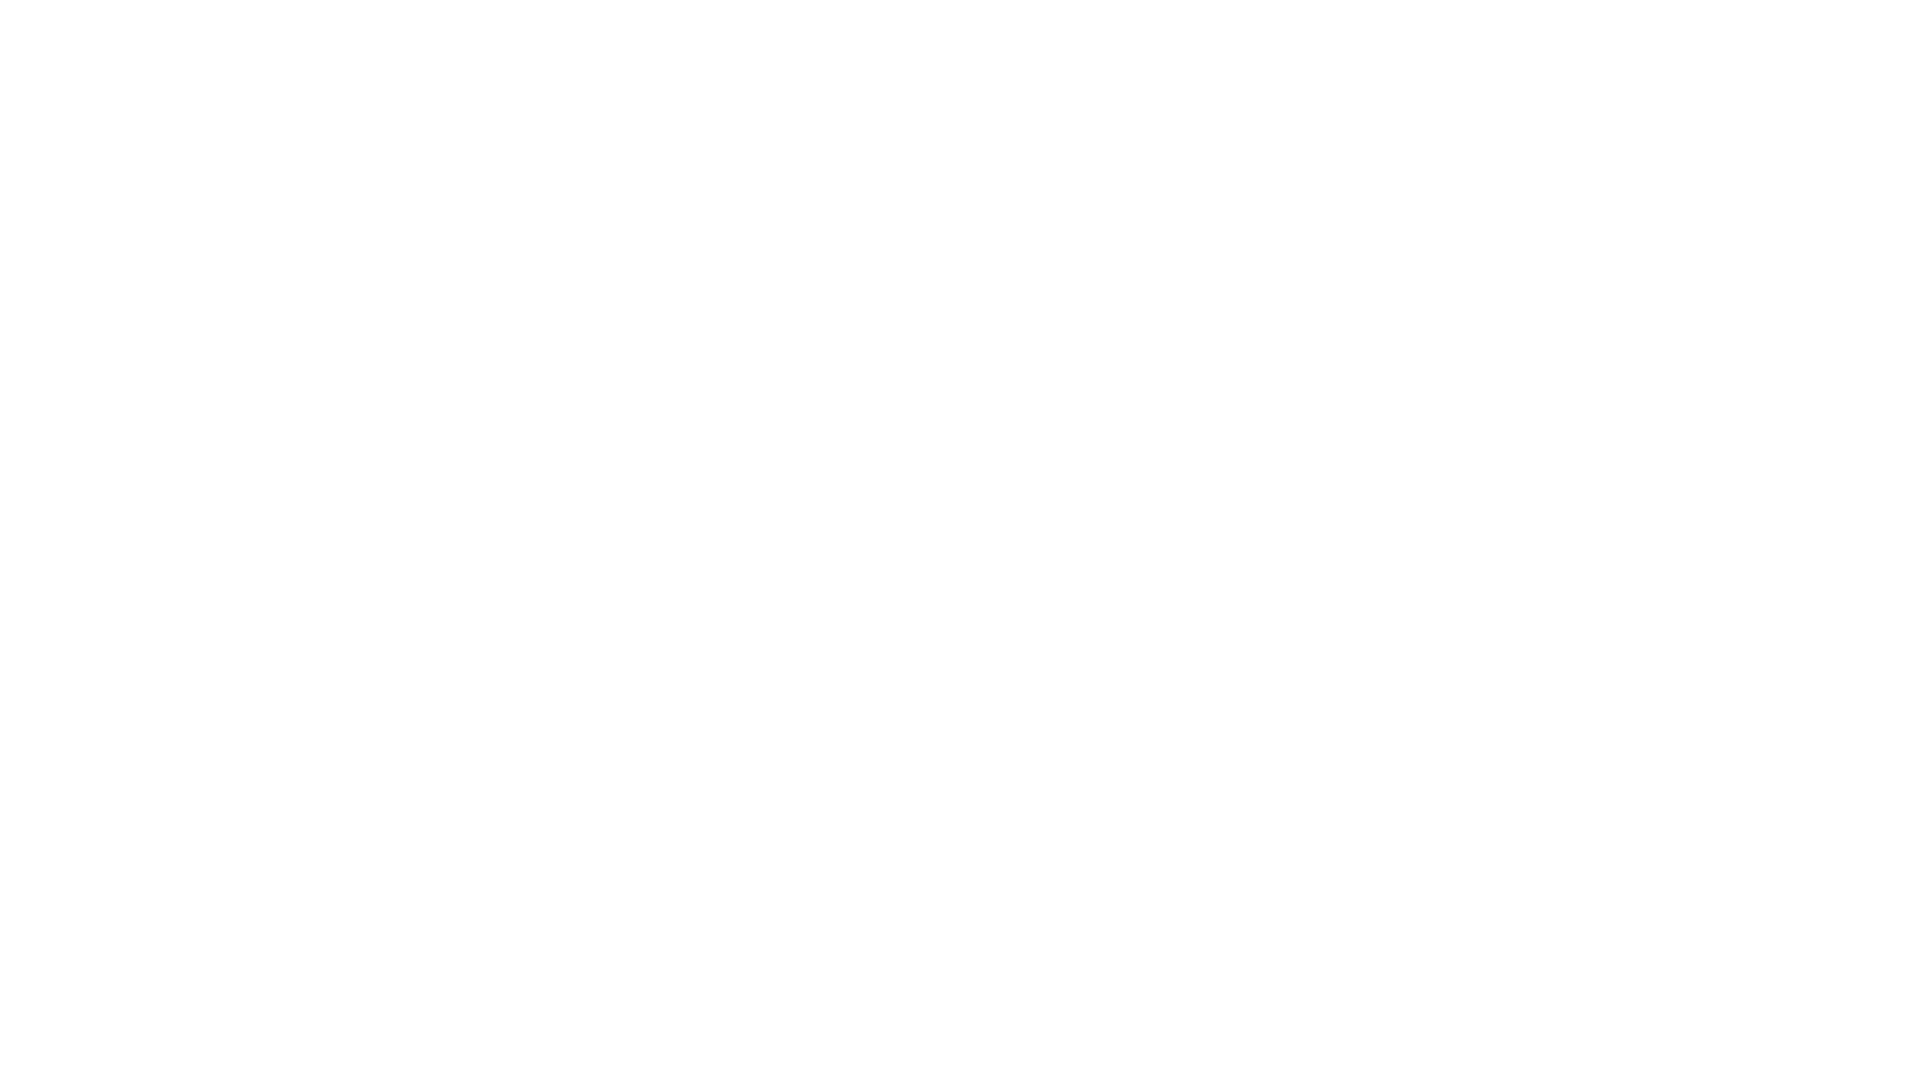

Waited 1 second for dynamic content to load (iteration 4/10)
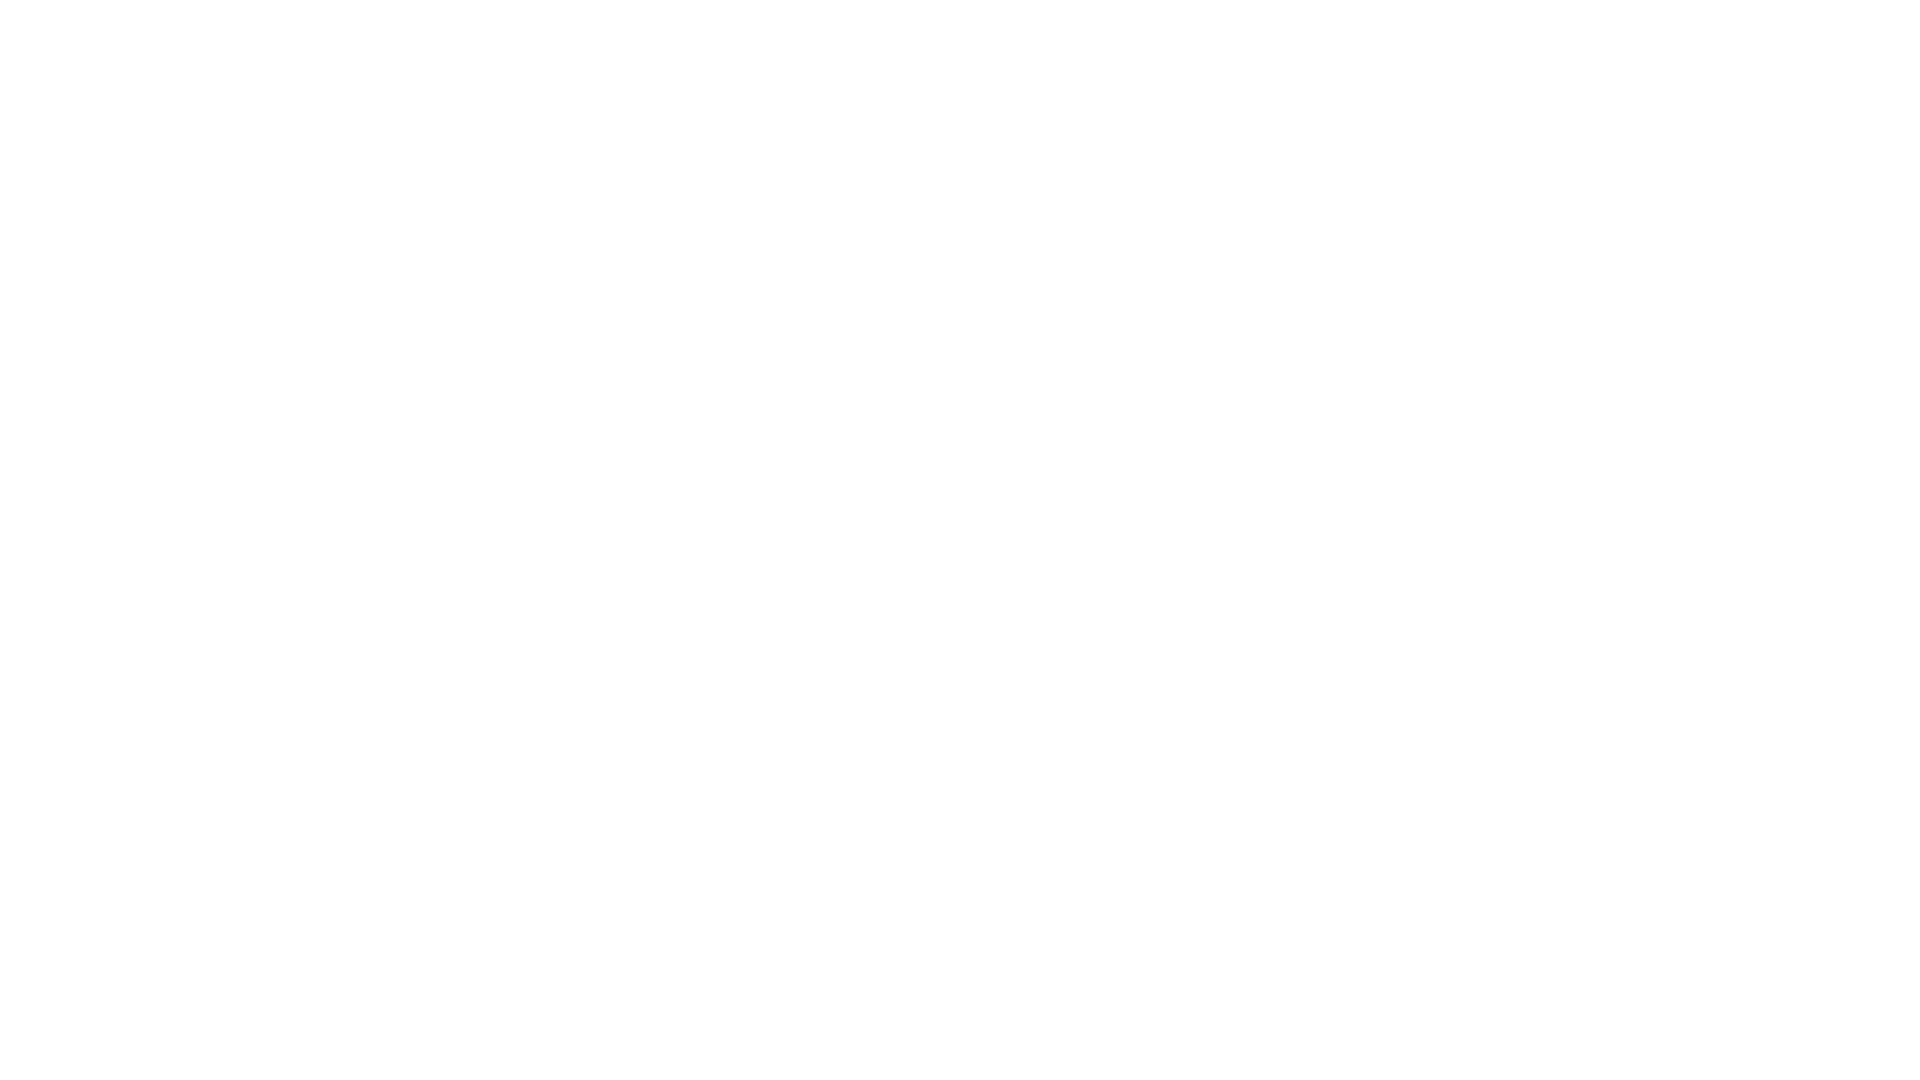

Scrolled down 250 pixels (iteration 5/10)
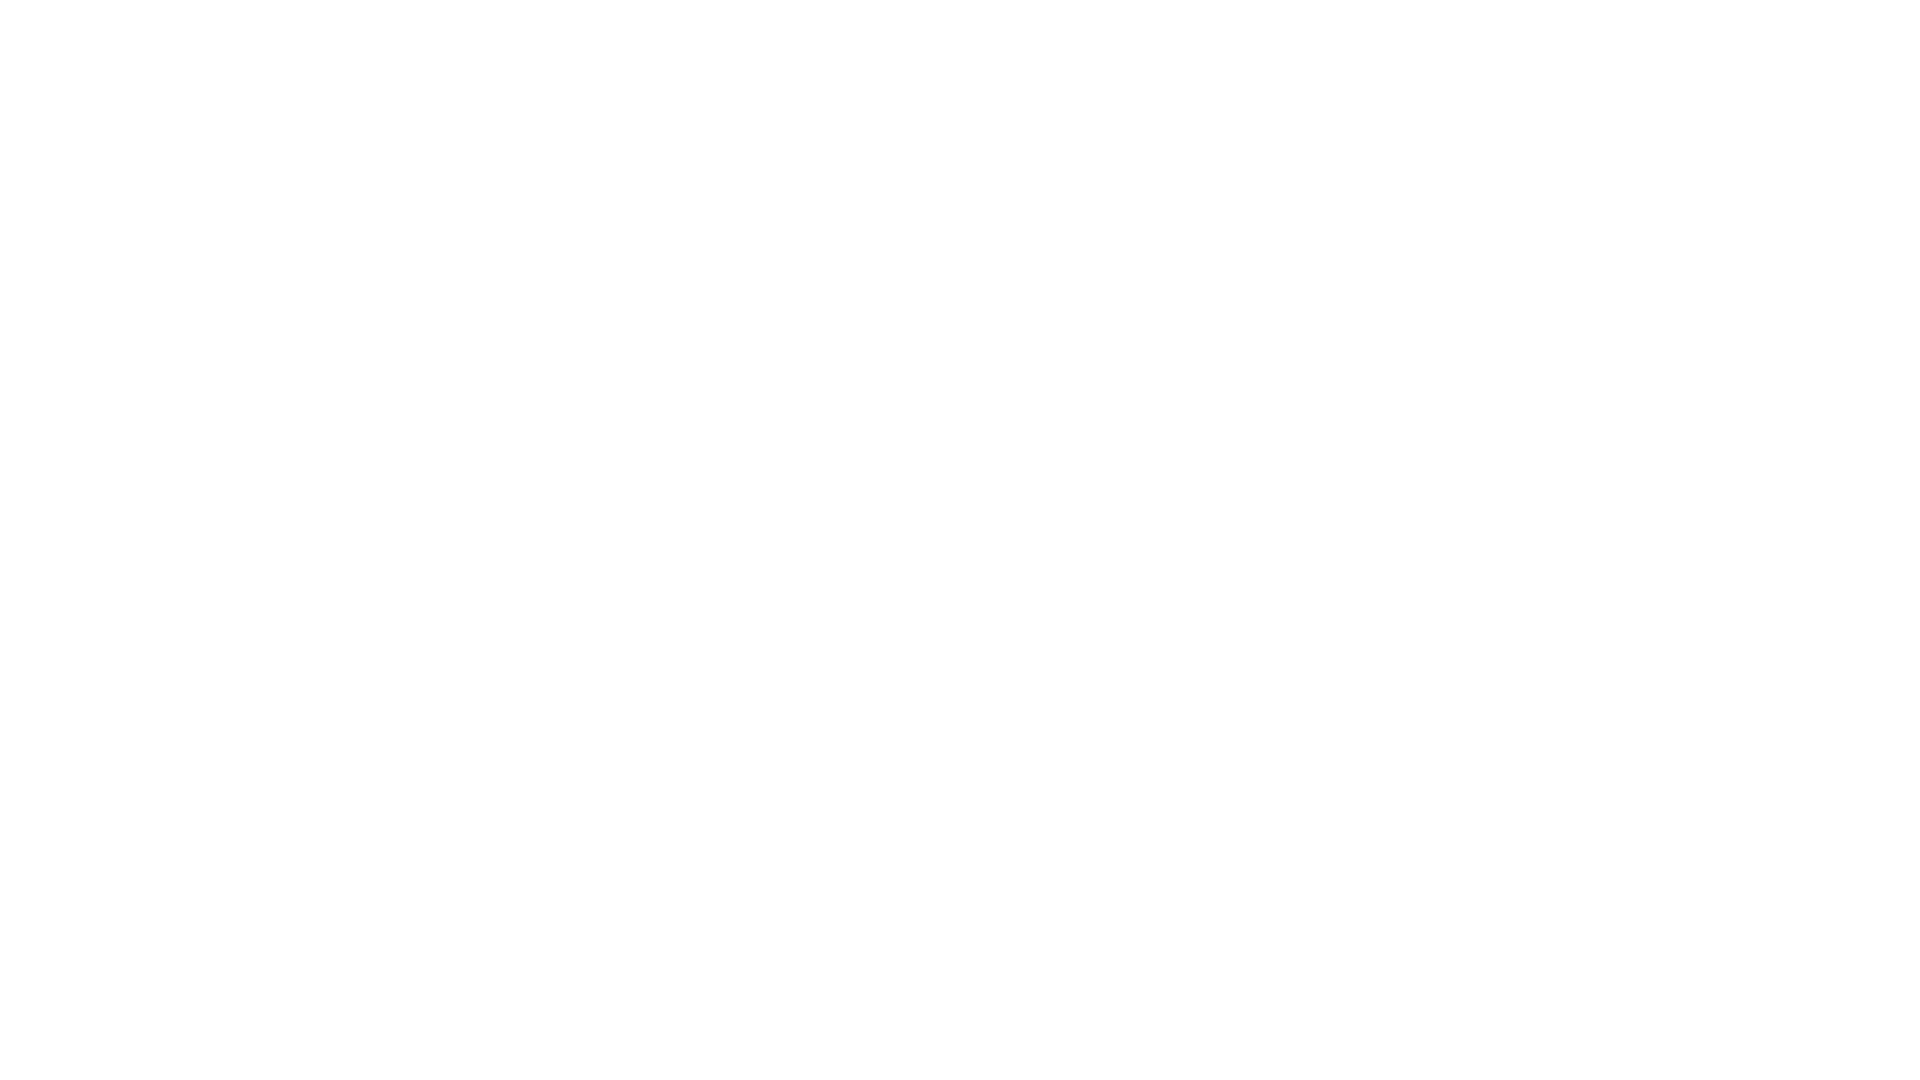

Waited 1 second for dynamic content to load (iteration 5/10)
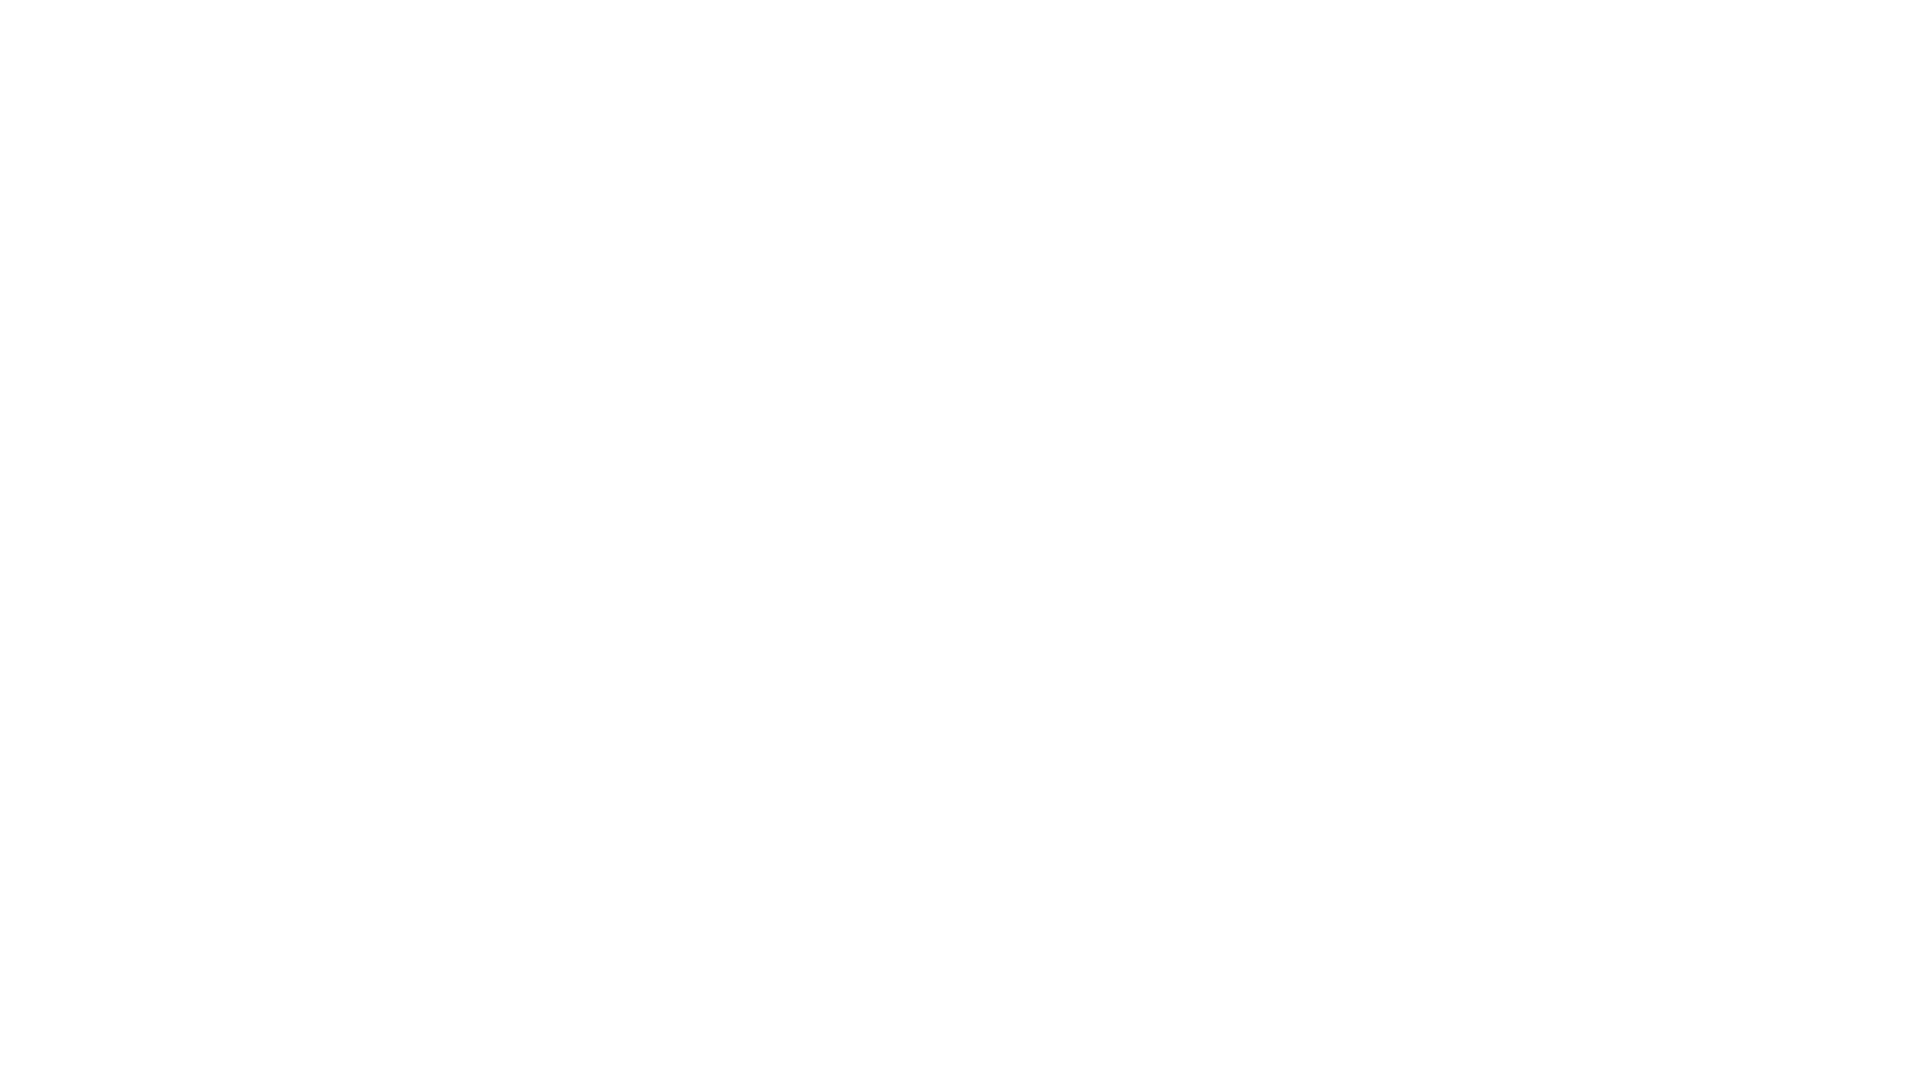

Scrolled down 250 pixels (iteration 6/10)
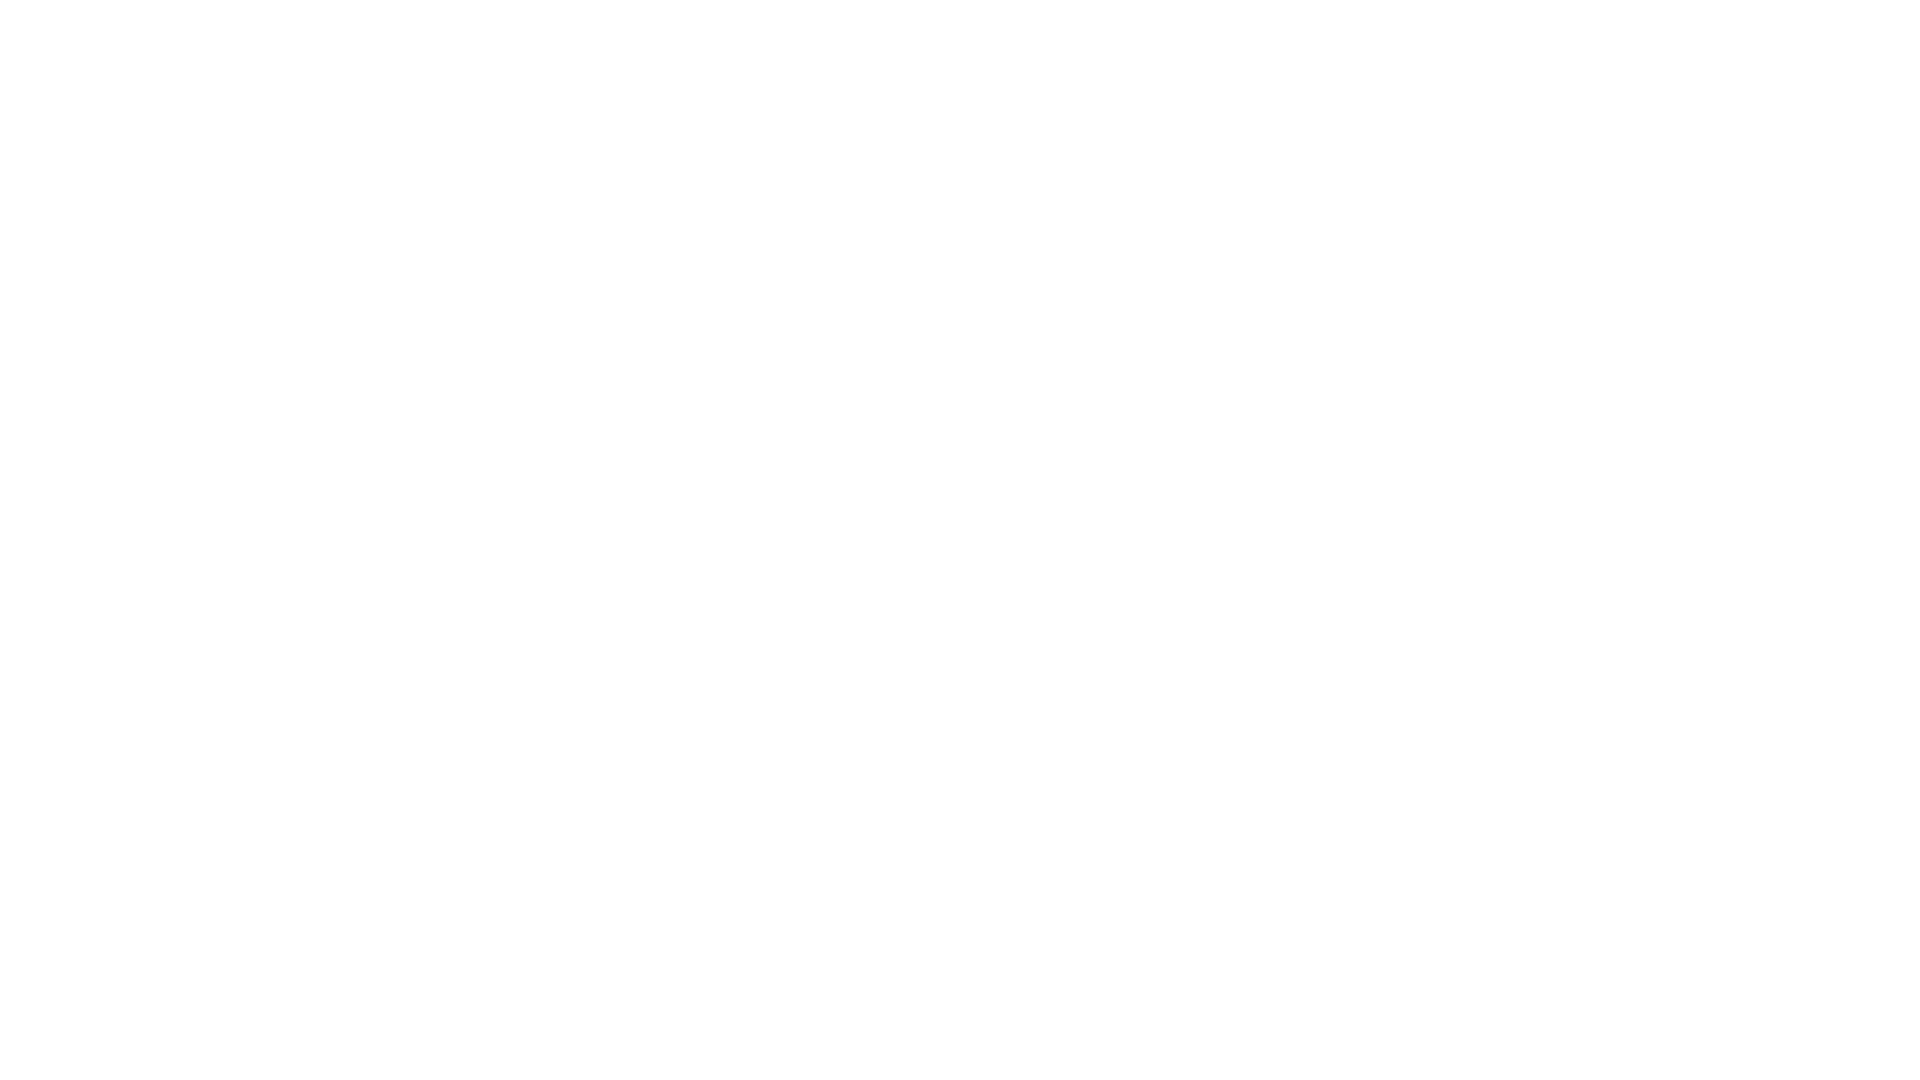

Waited 1 second for dynamic content to load (iteration 6/10)
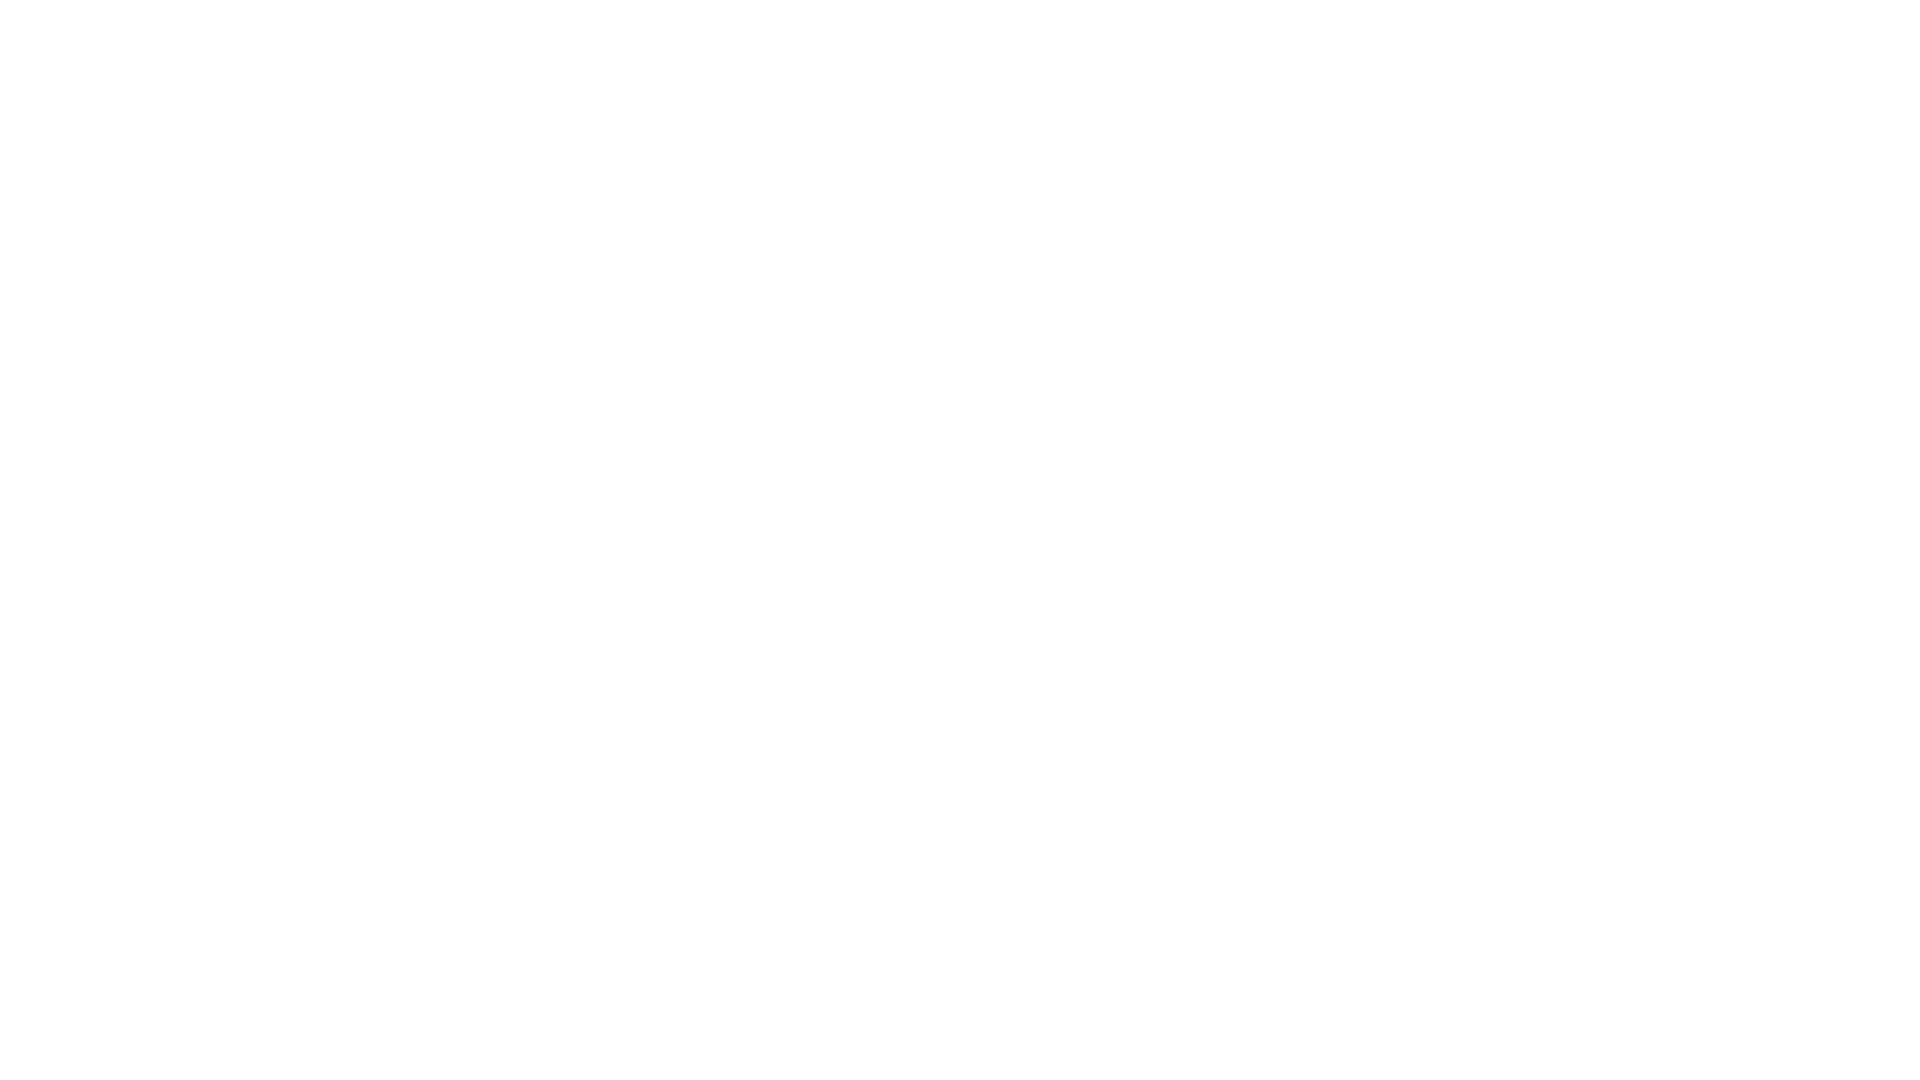

Scrolled down 250 pixels (iteration 7/10)
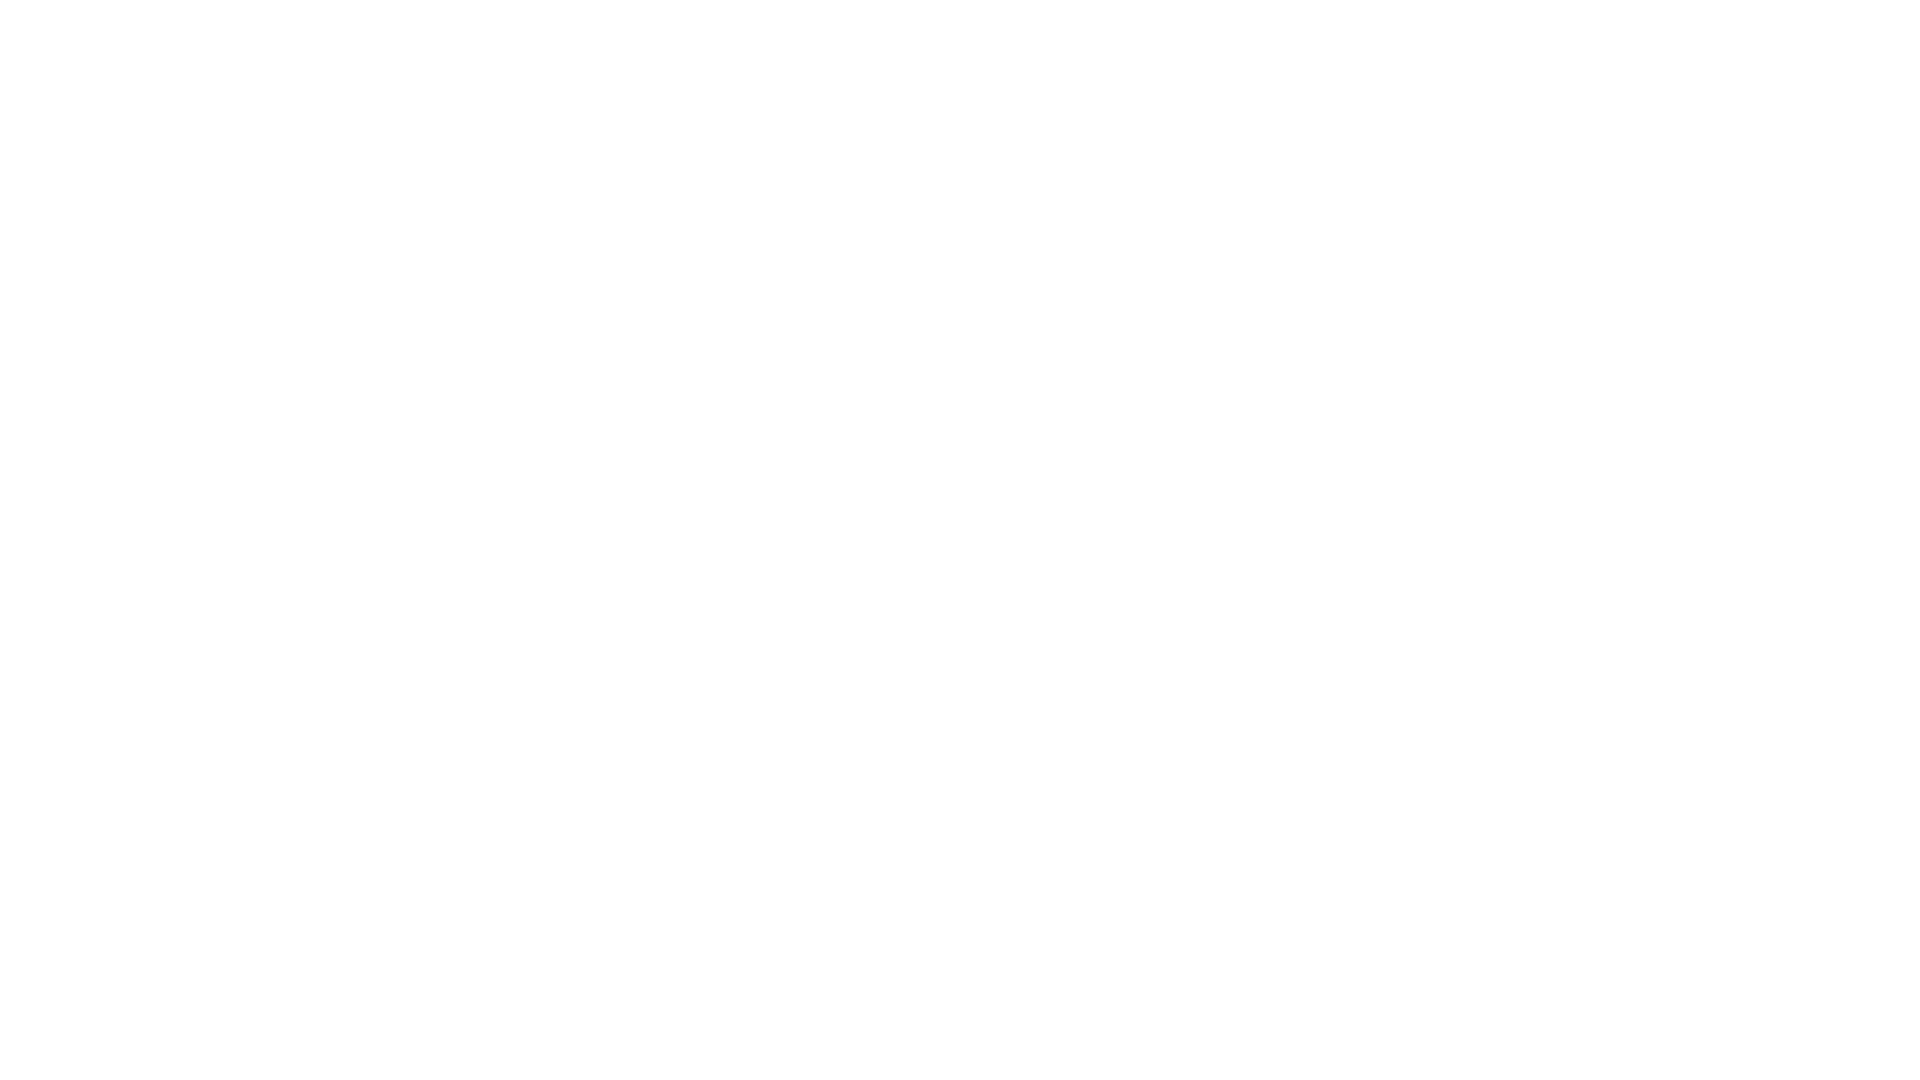

Waited 1 second for dynamic content to load (iteration 7/10)
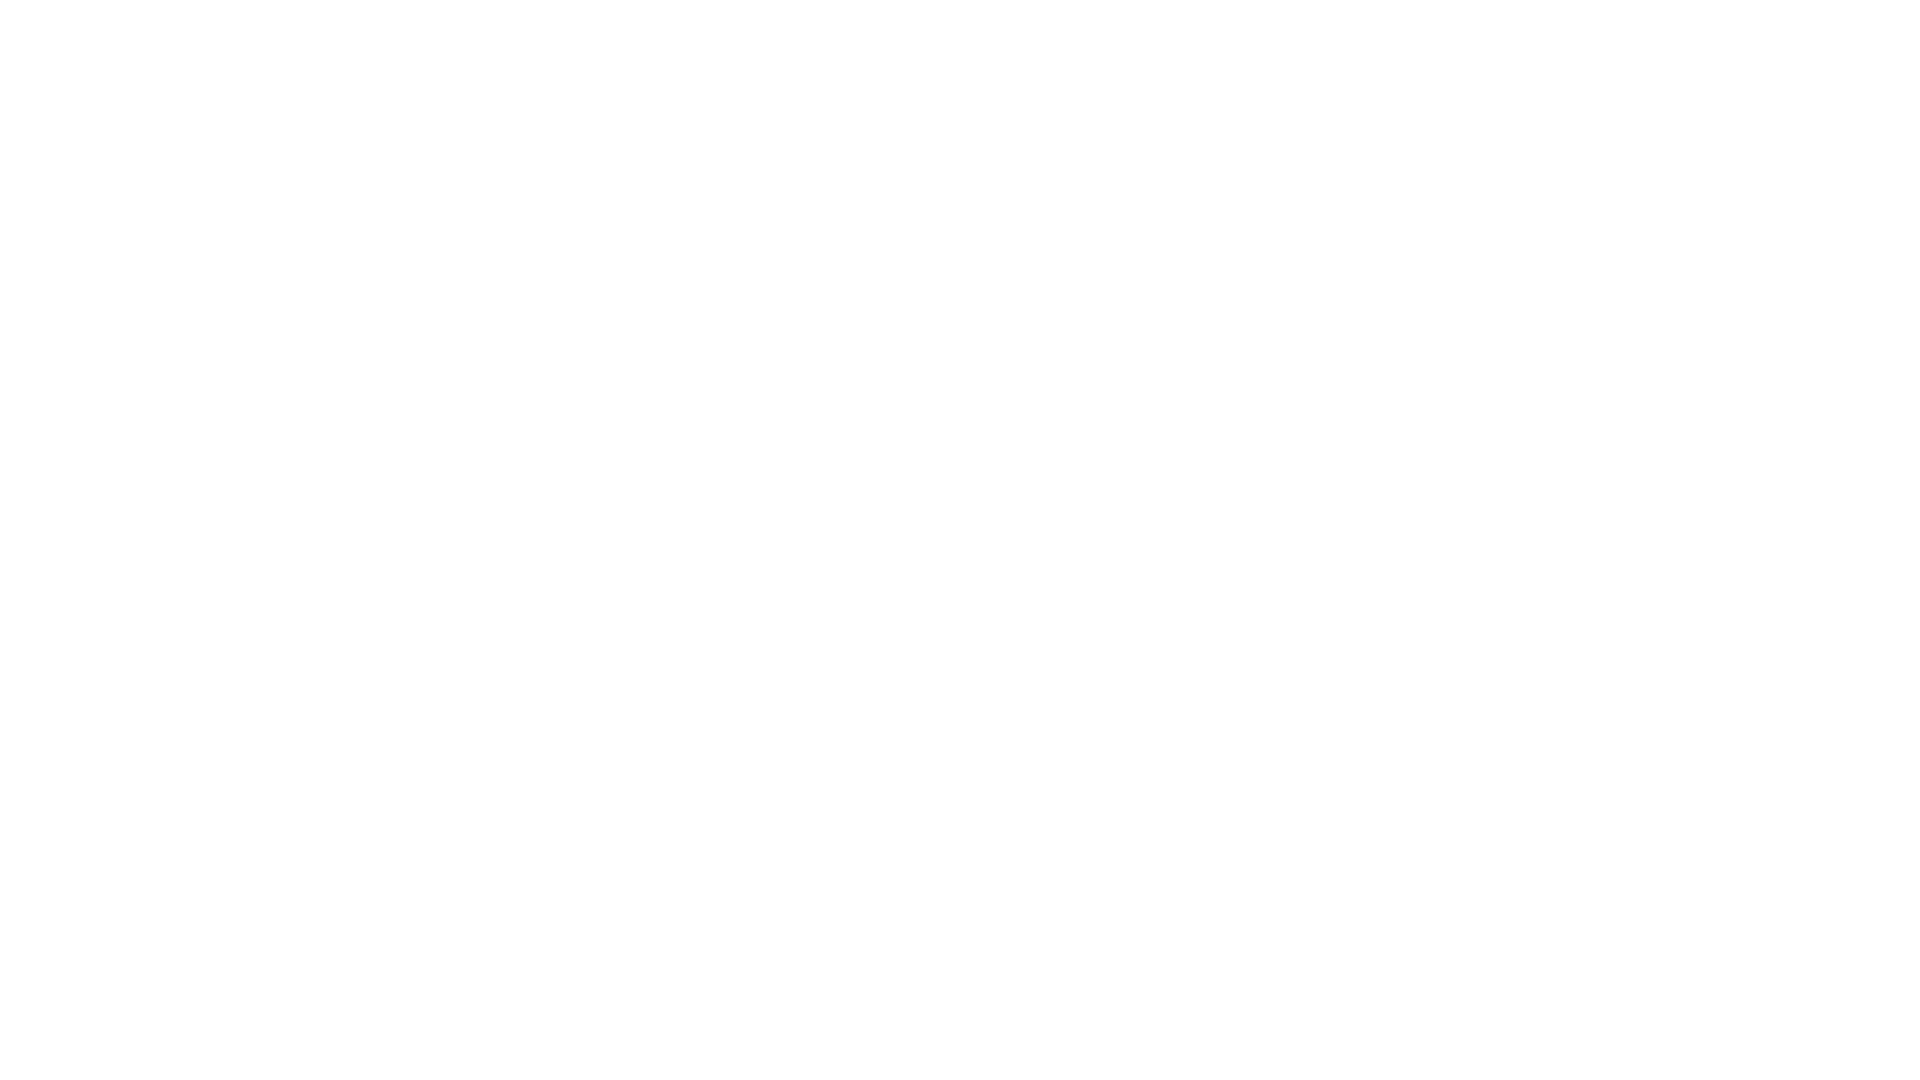

Scrolled down 250 pixels (iteration 8/10)
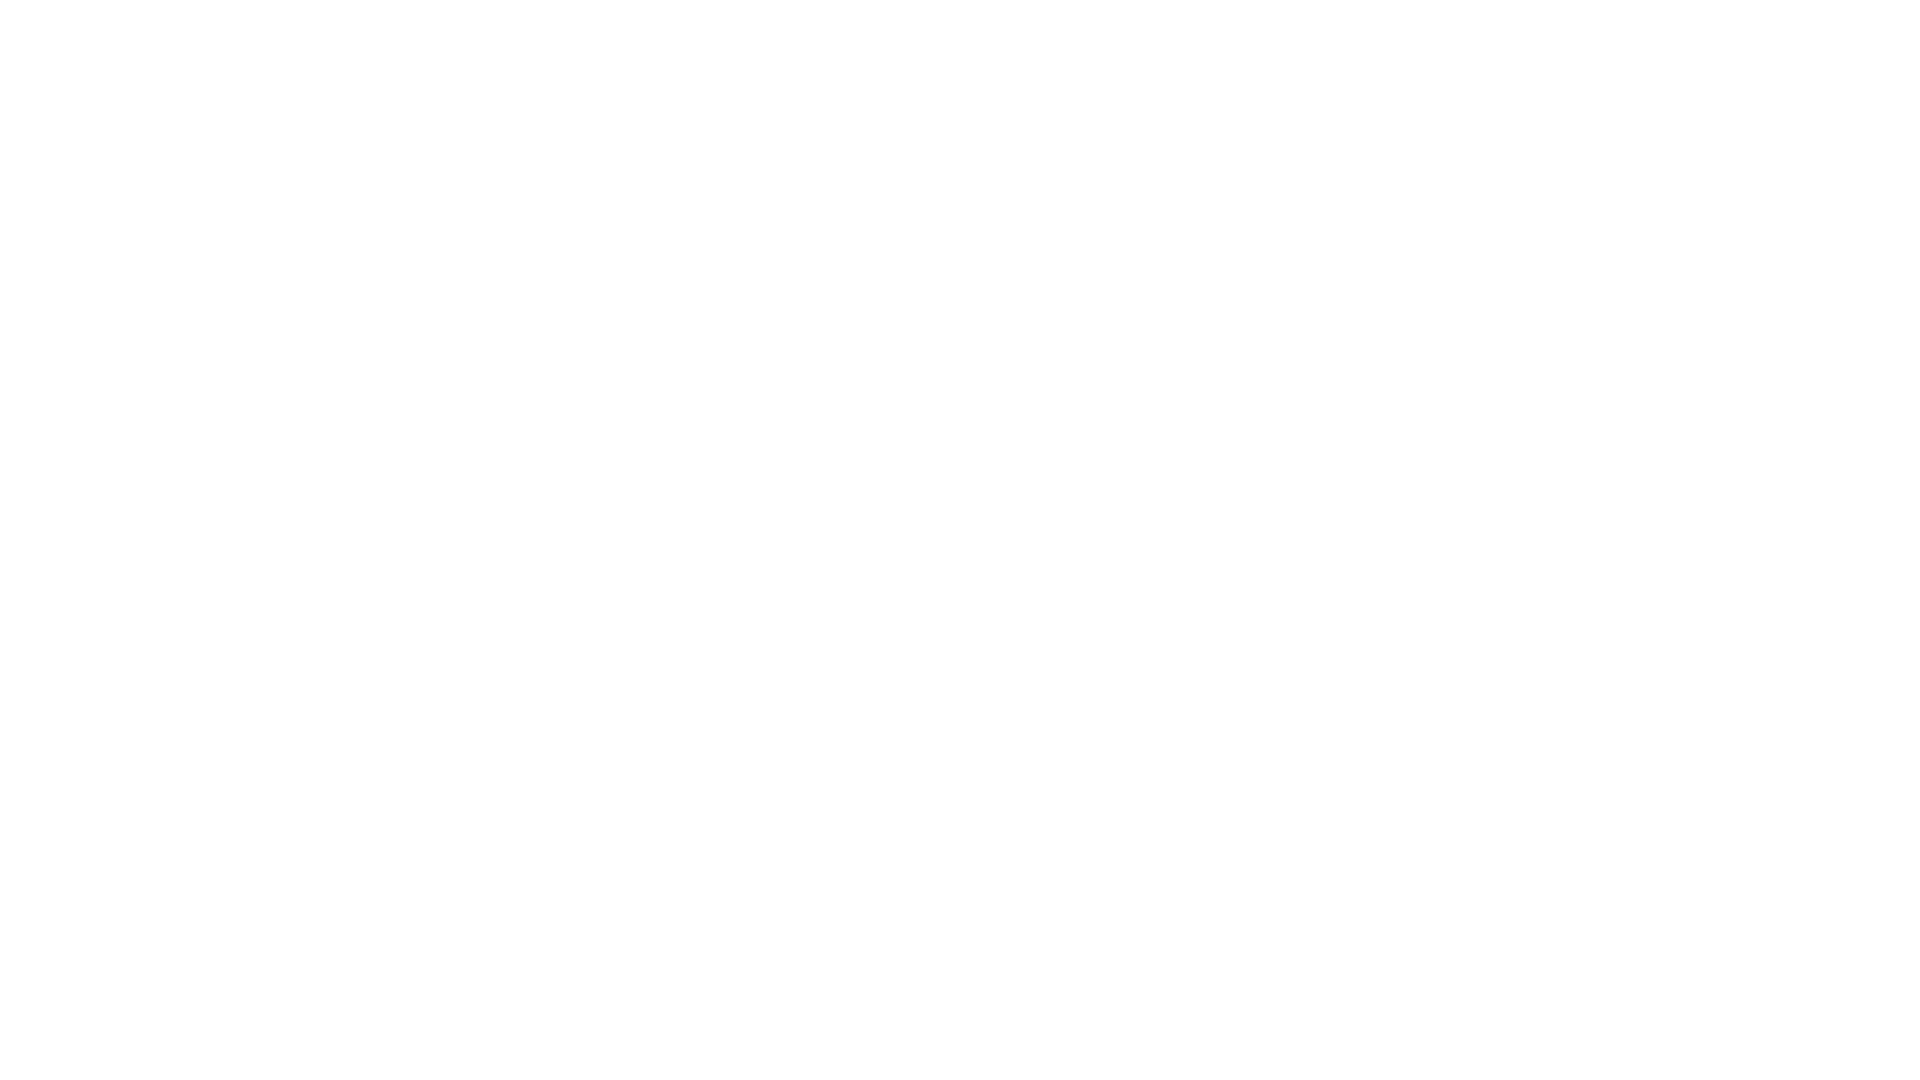

Waited 1 second for dynamic content to load (iteration 8/10)
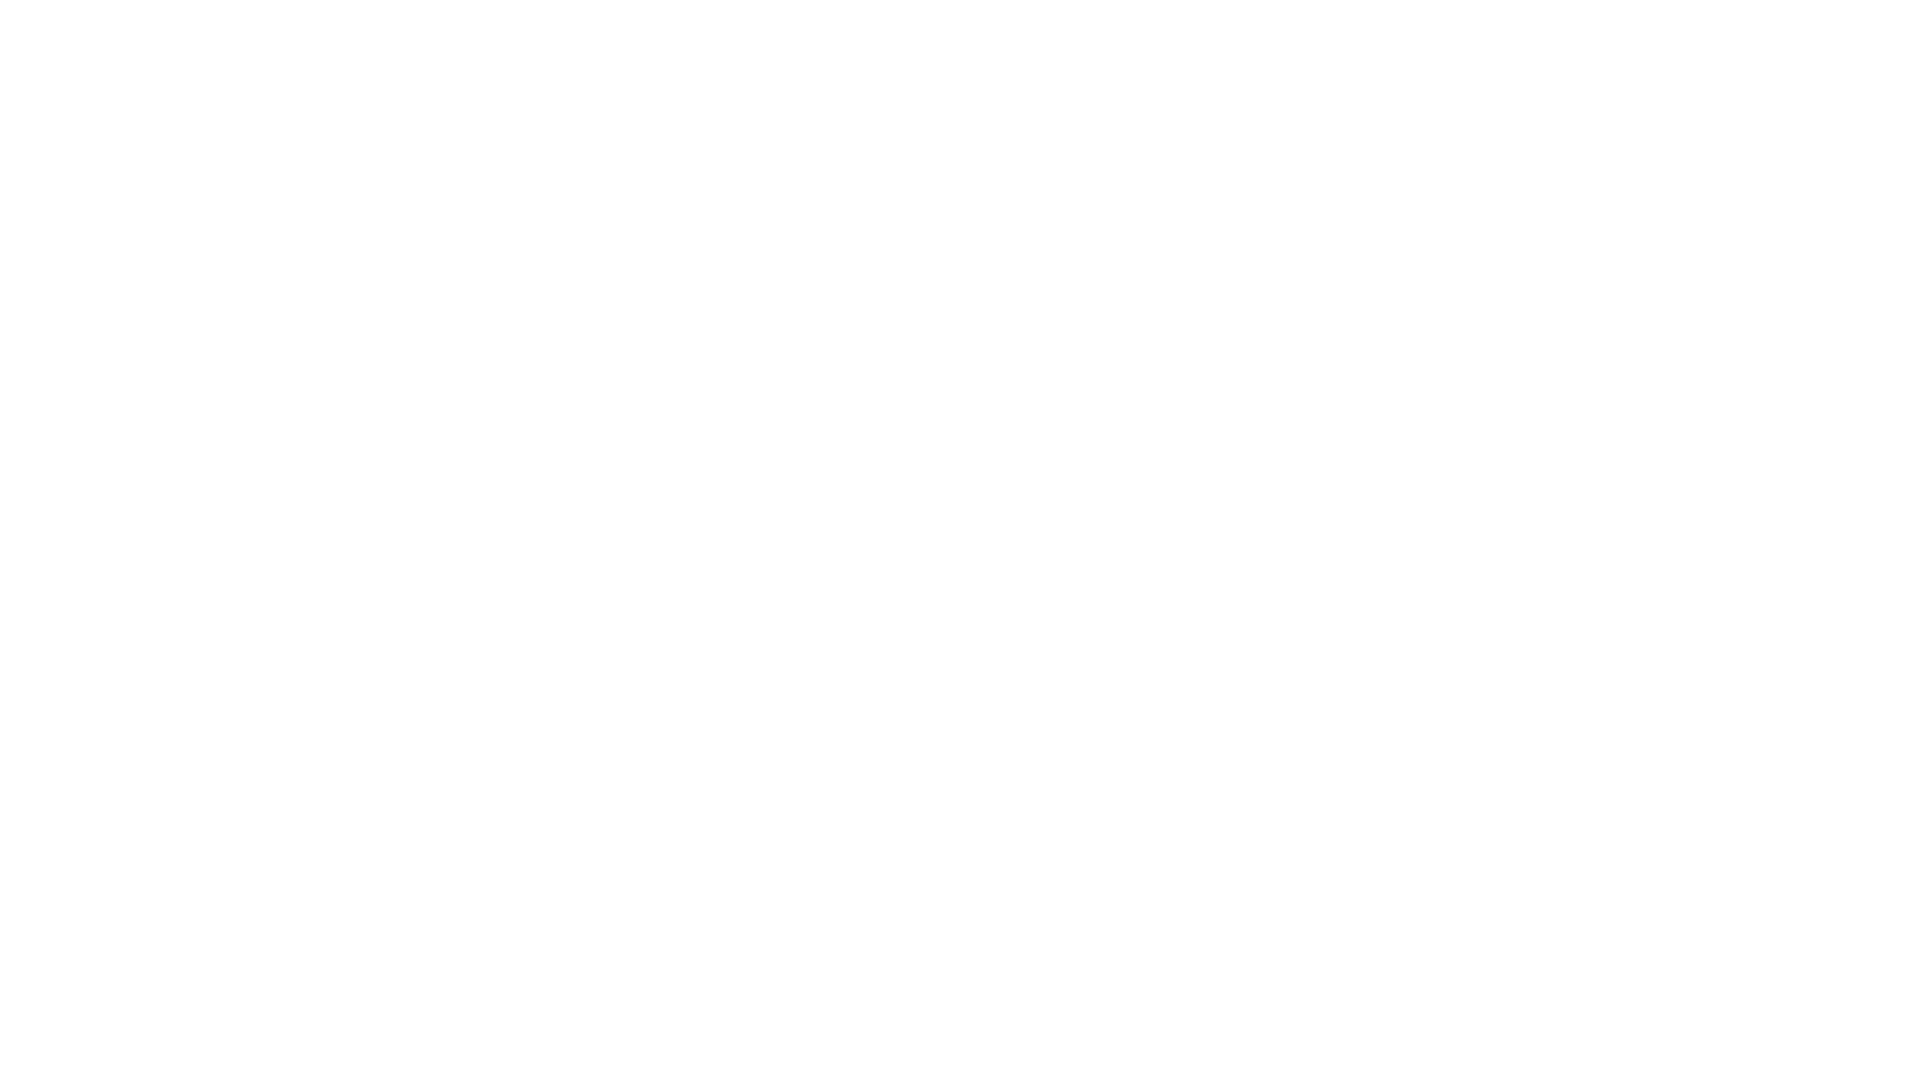

Scrolled down 250 pixels (iteration 9/10)
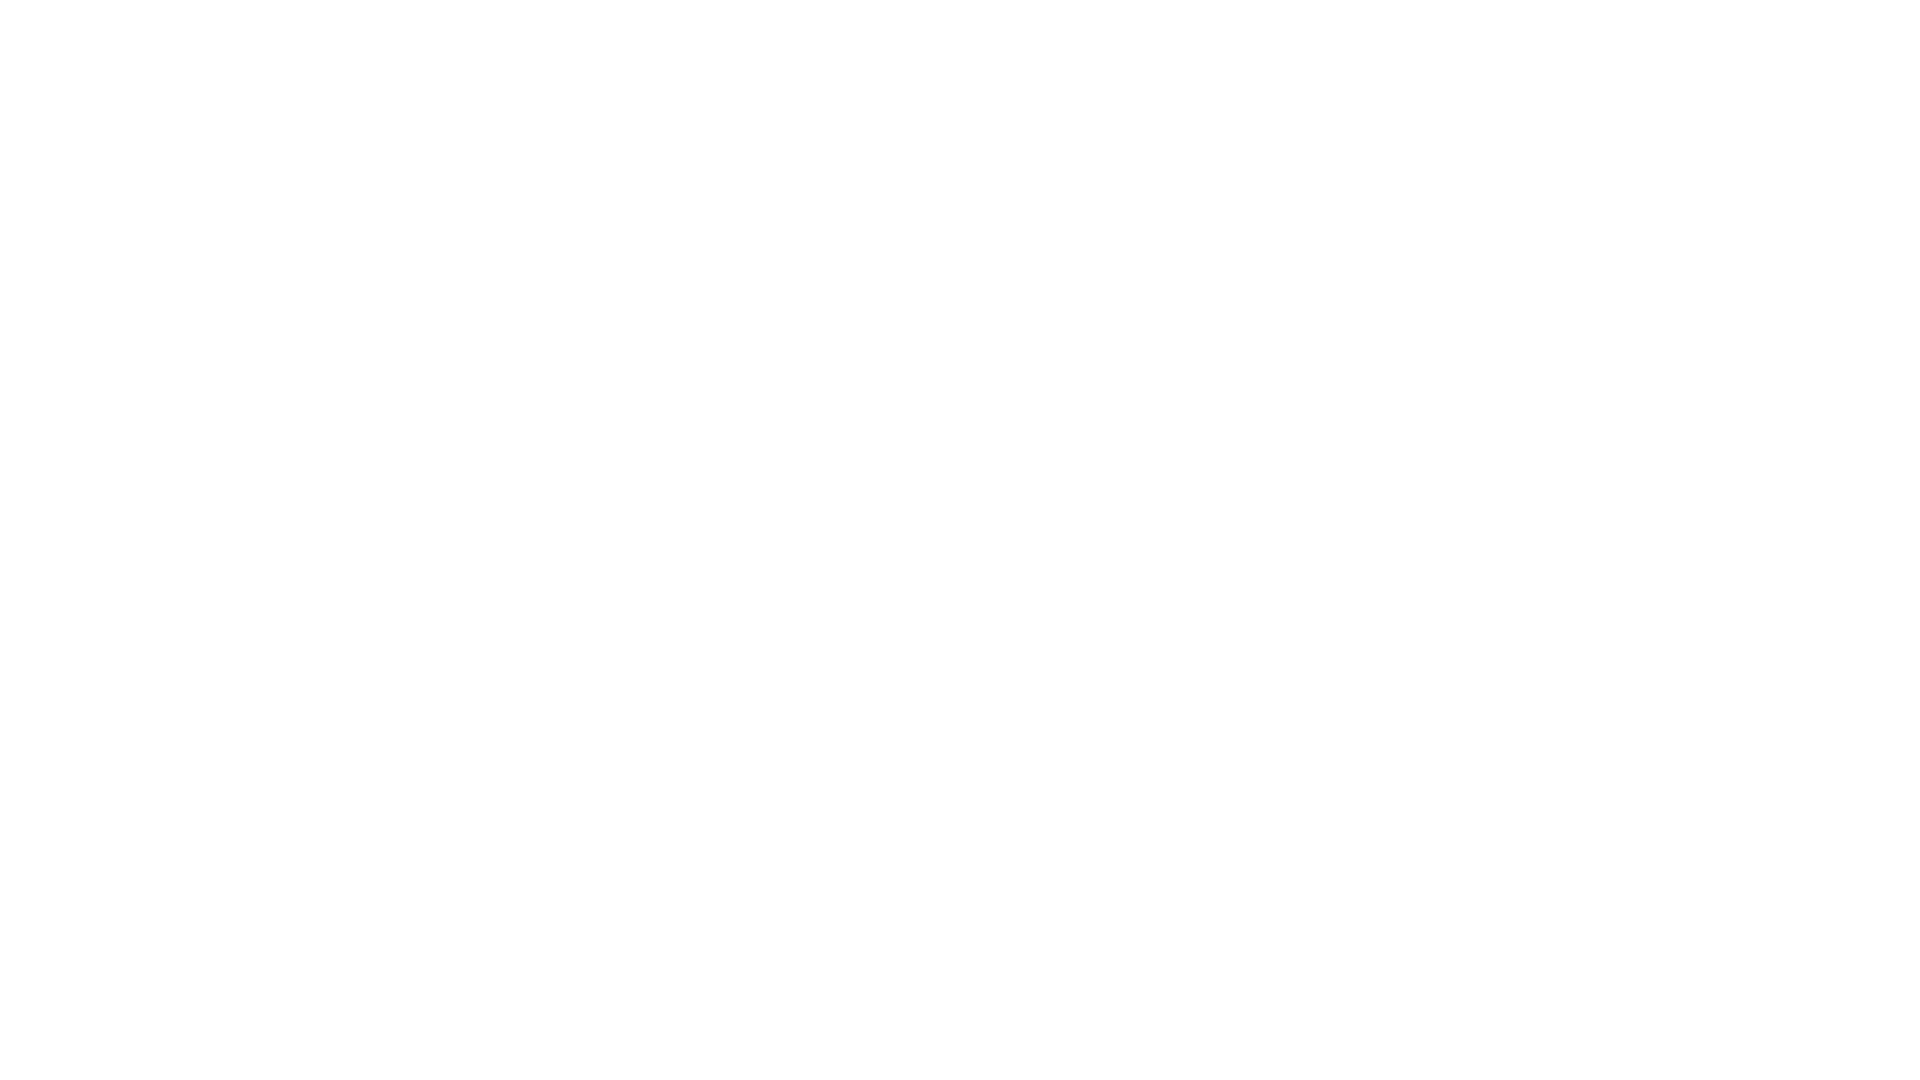

Waited 1 second for dynamic content to load (iteration 9/10)
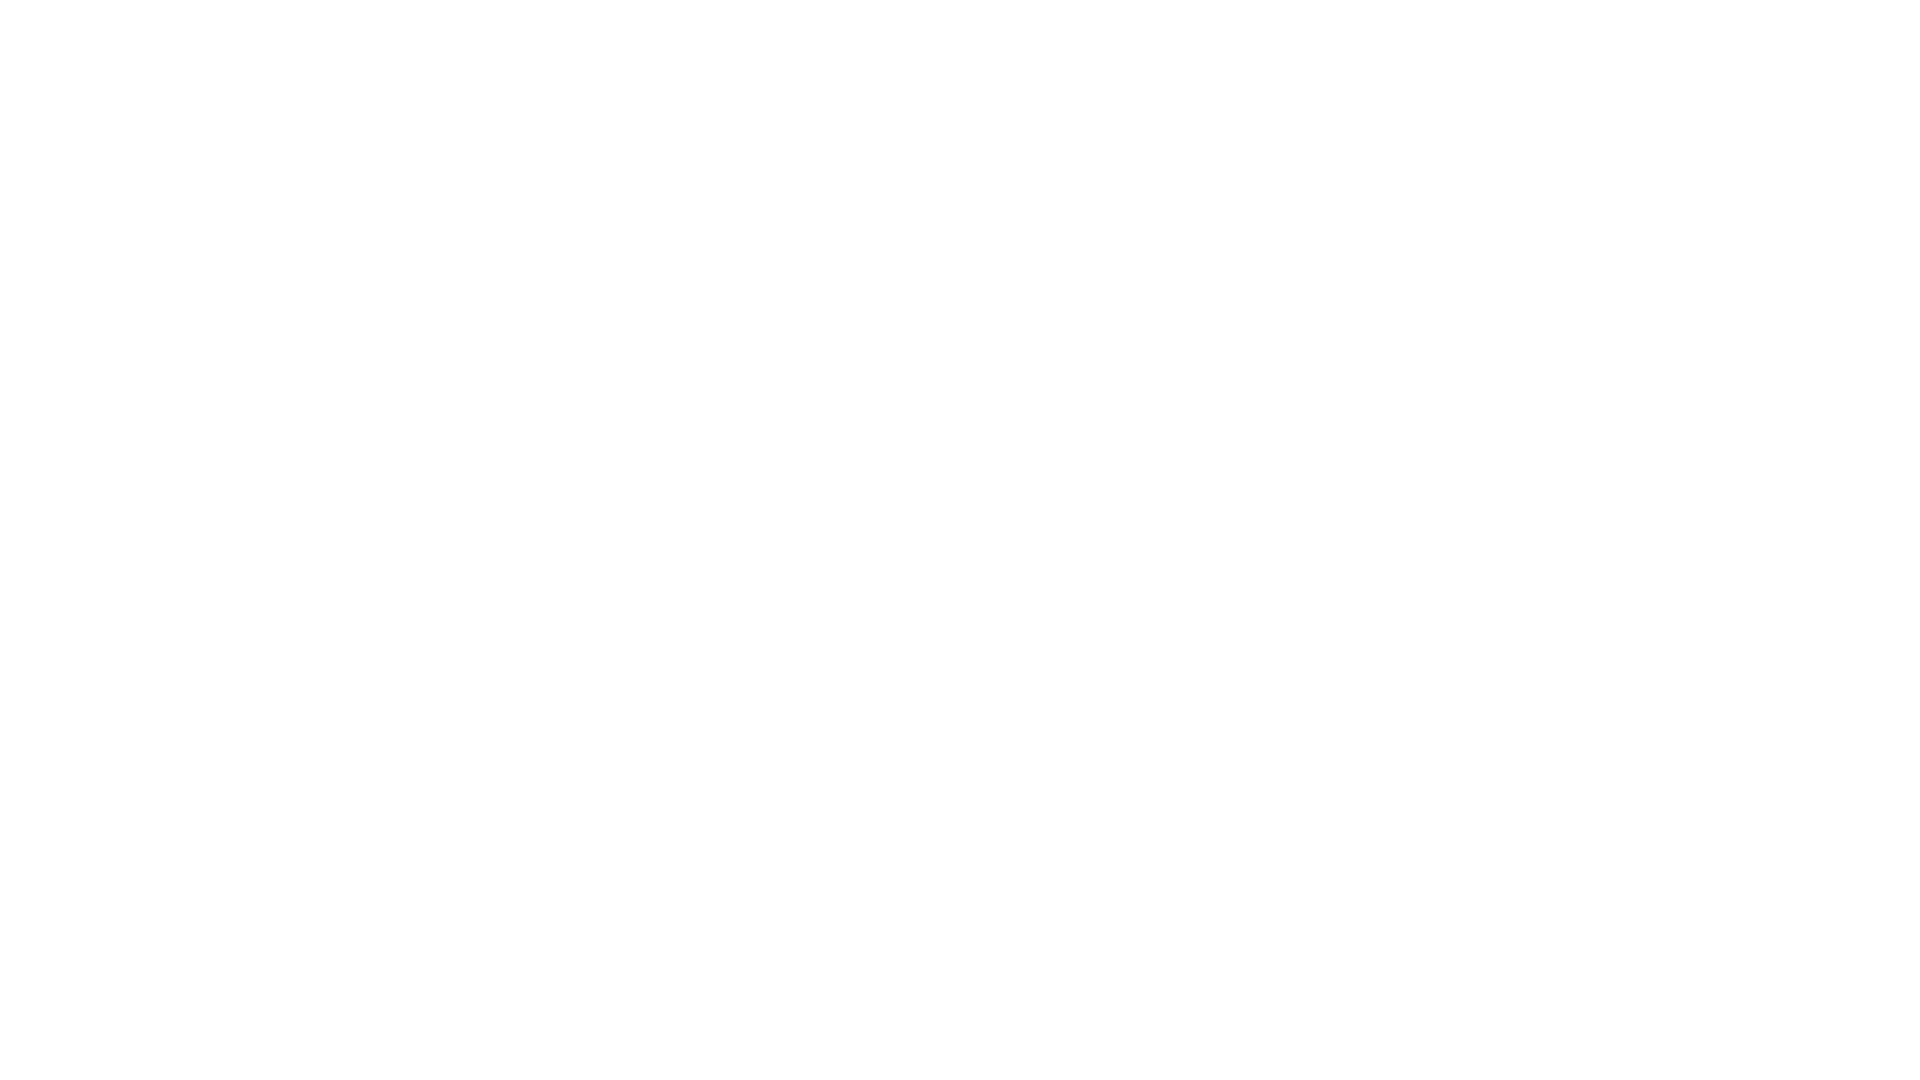

Scrolled down 250 pixels (iteration 10/10)
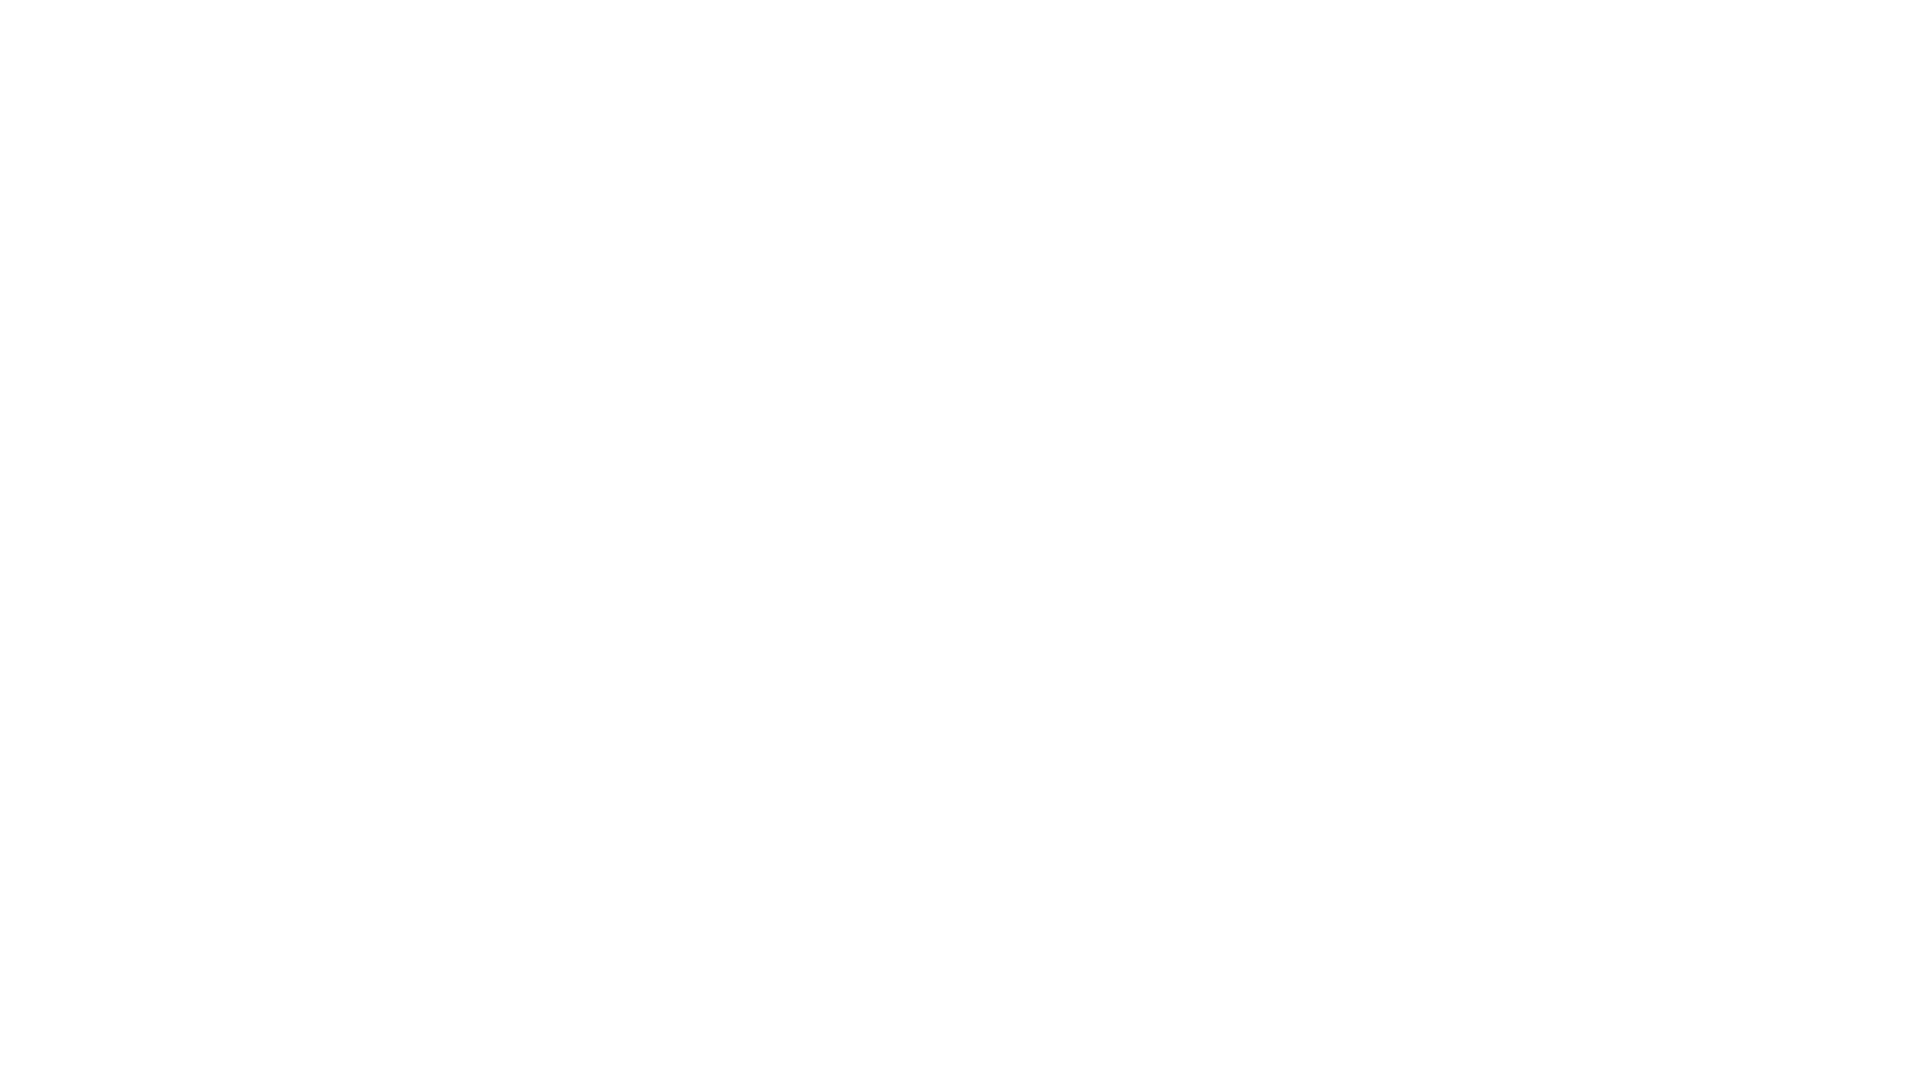

Waited 1 second for dynamic content to load (iteration 10/10)
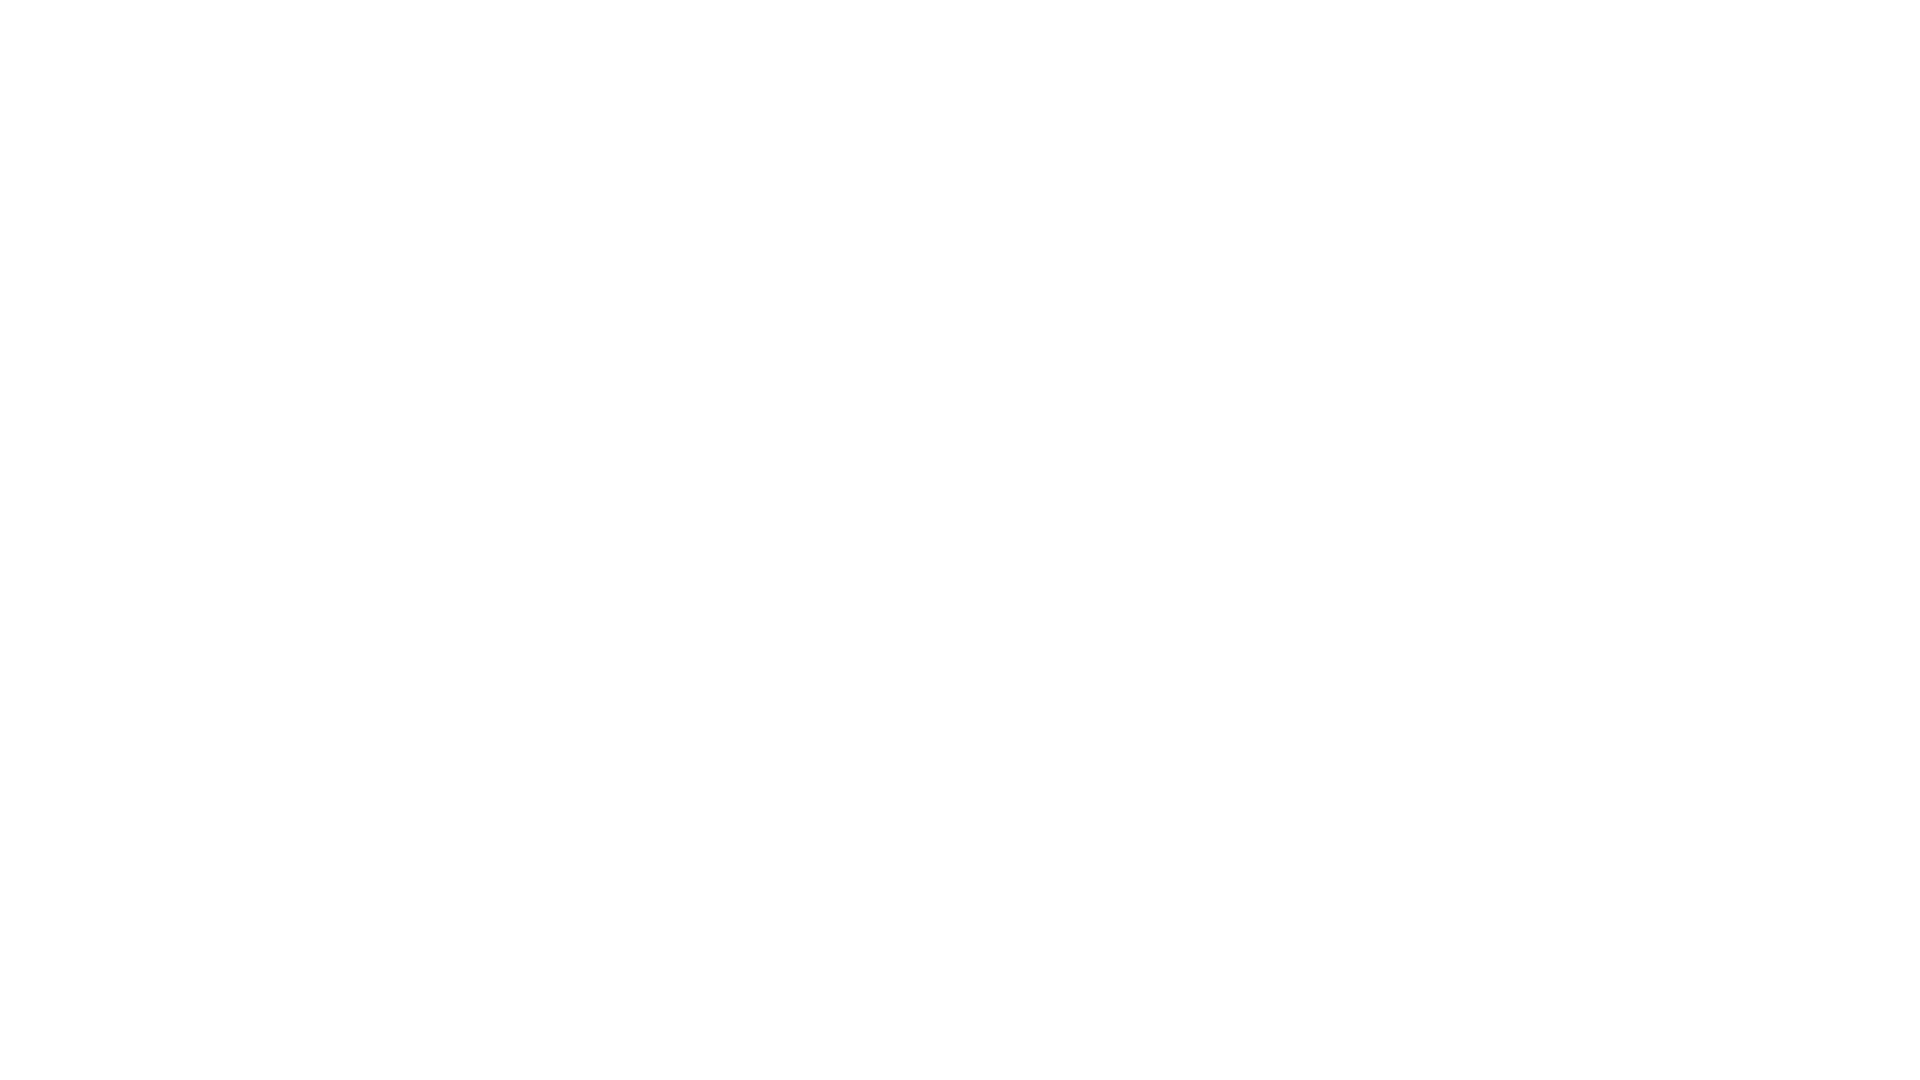

Final wait to observe infinite scroll results
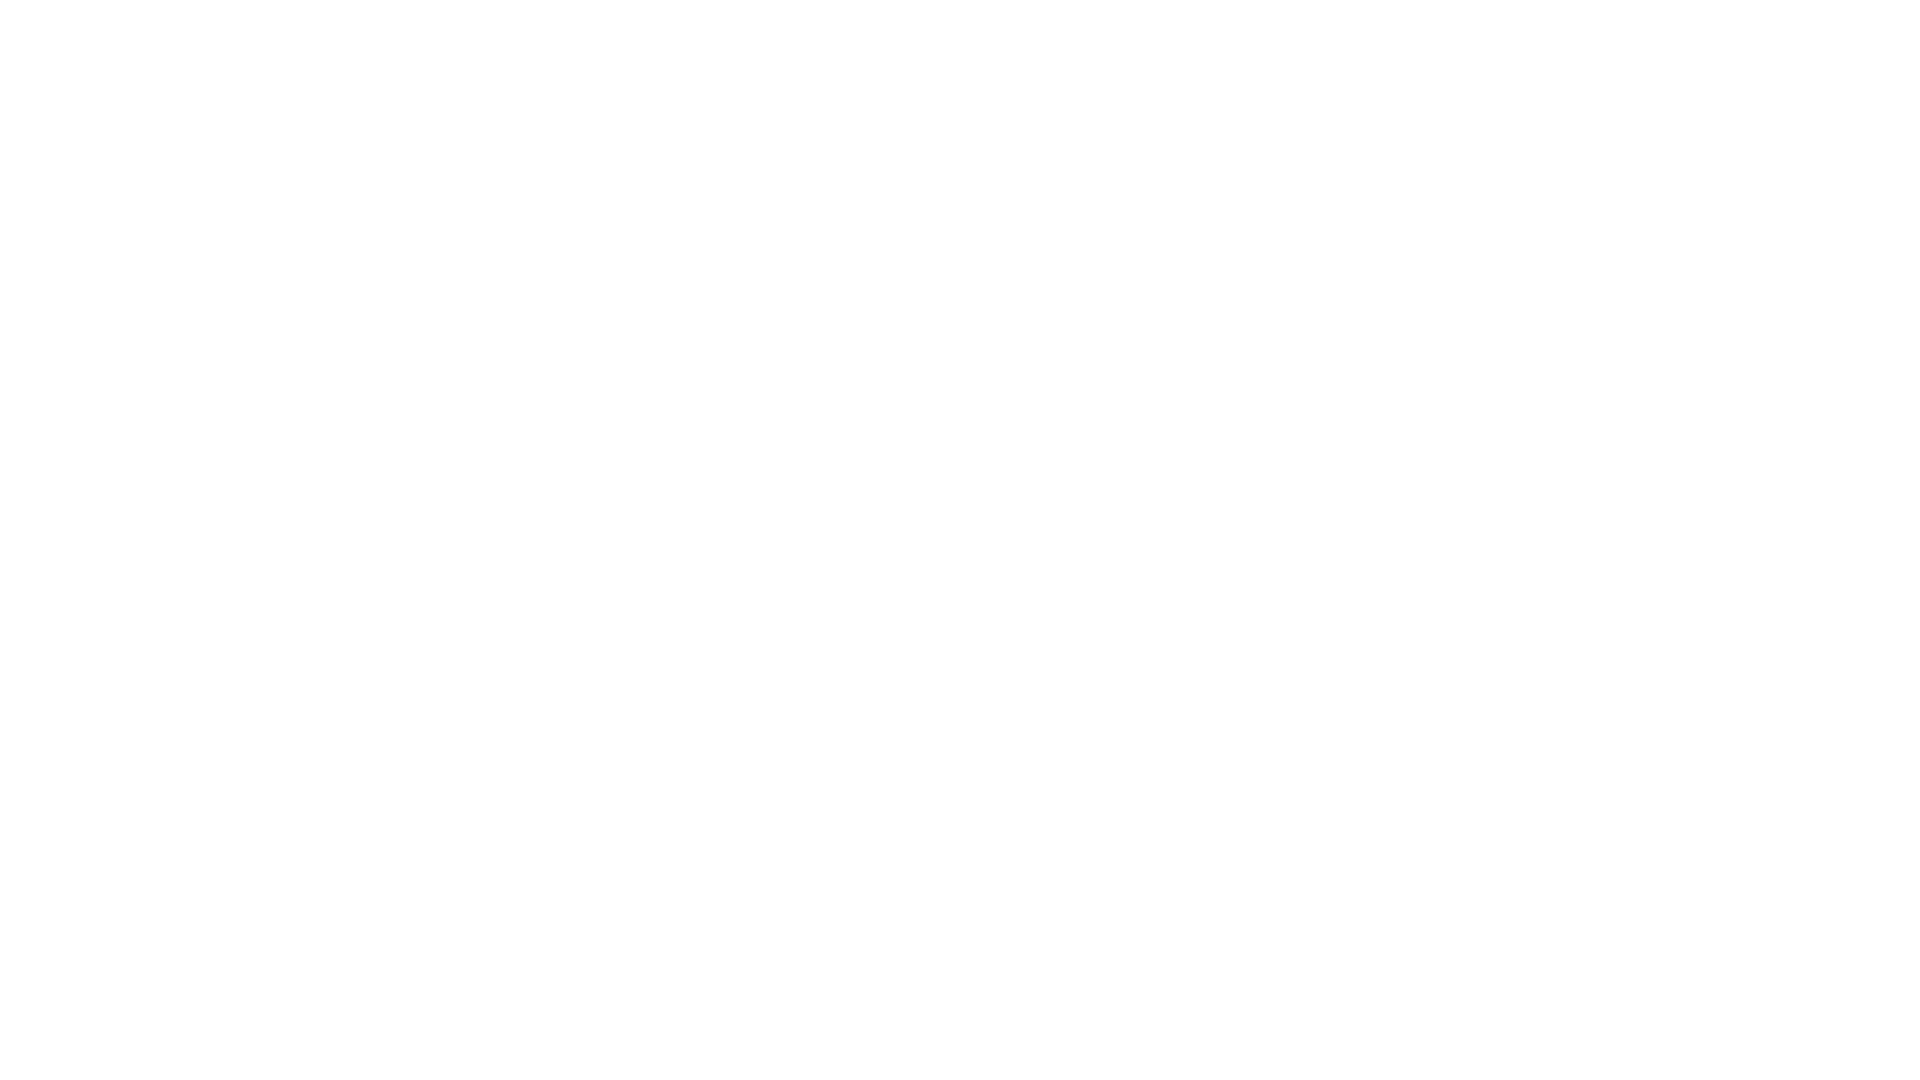

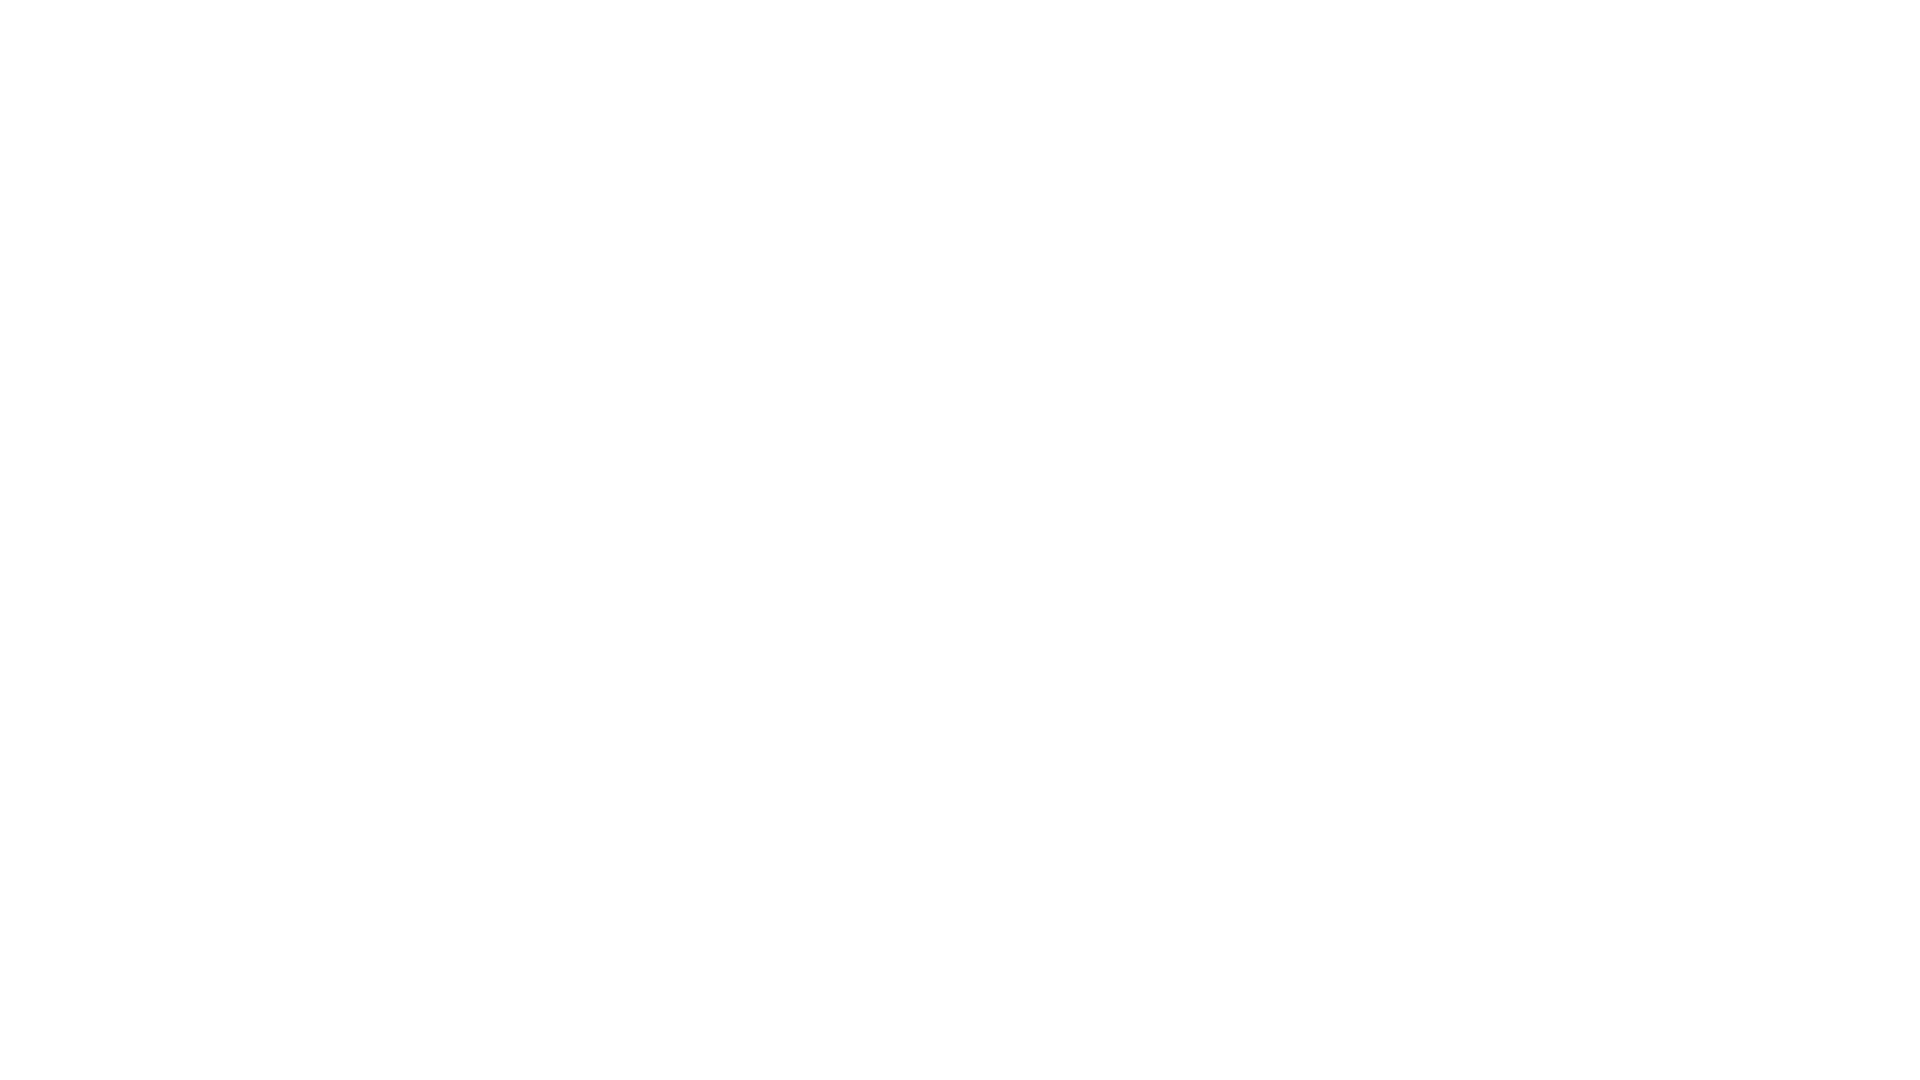